Tests adding 10 records to a web table by filling in name, age, and selecting country from a dropdown, then clicking the Add Record button for each entry.

Starting URL: https://claruswaysda.github.io/addRecordWebTable.html

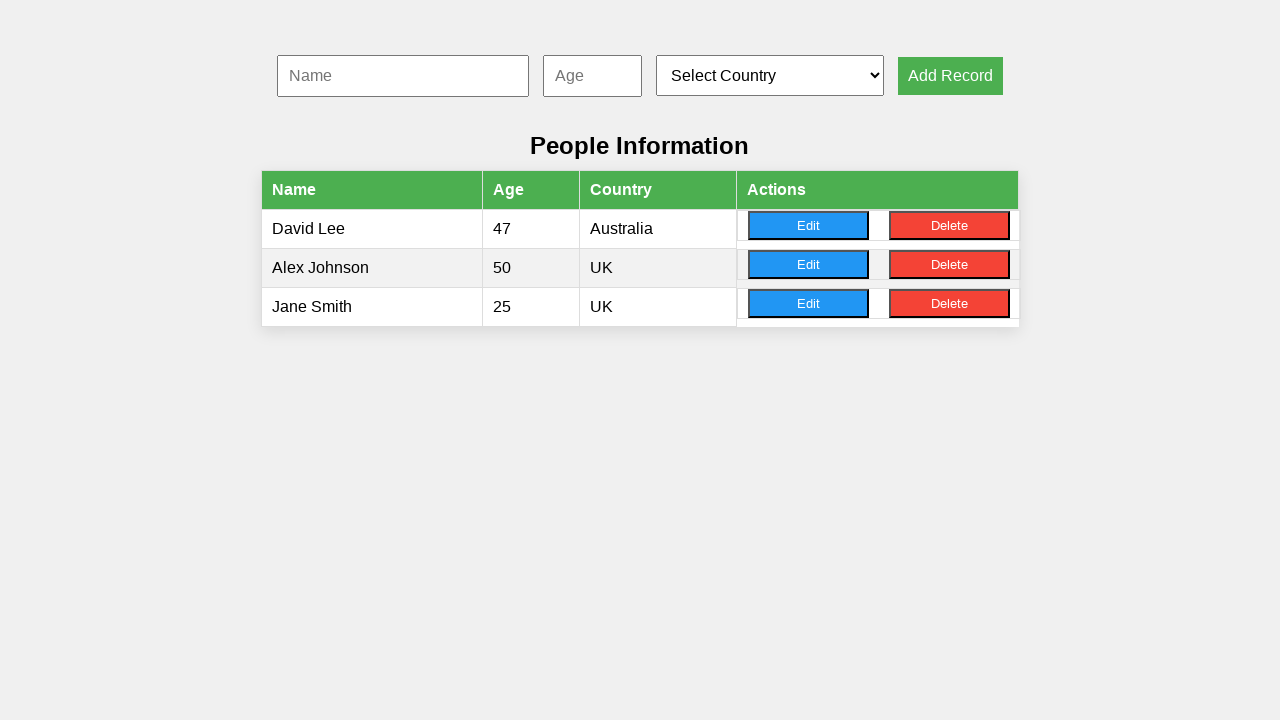

Filled name field with 'Emma' for record 1 on #nameInput
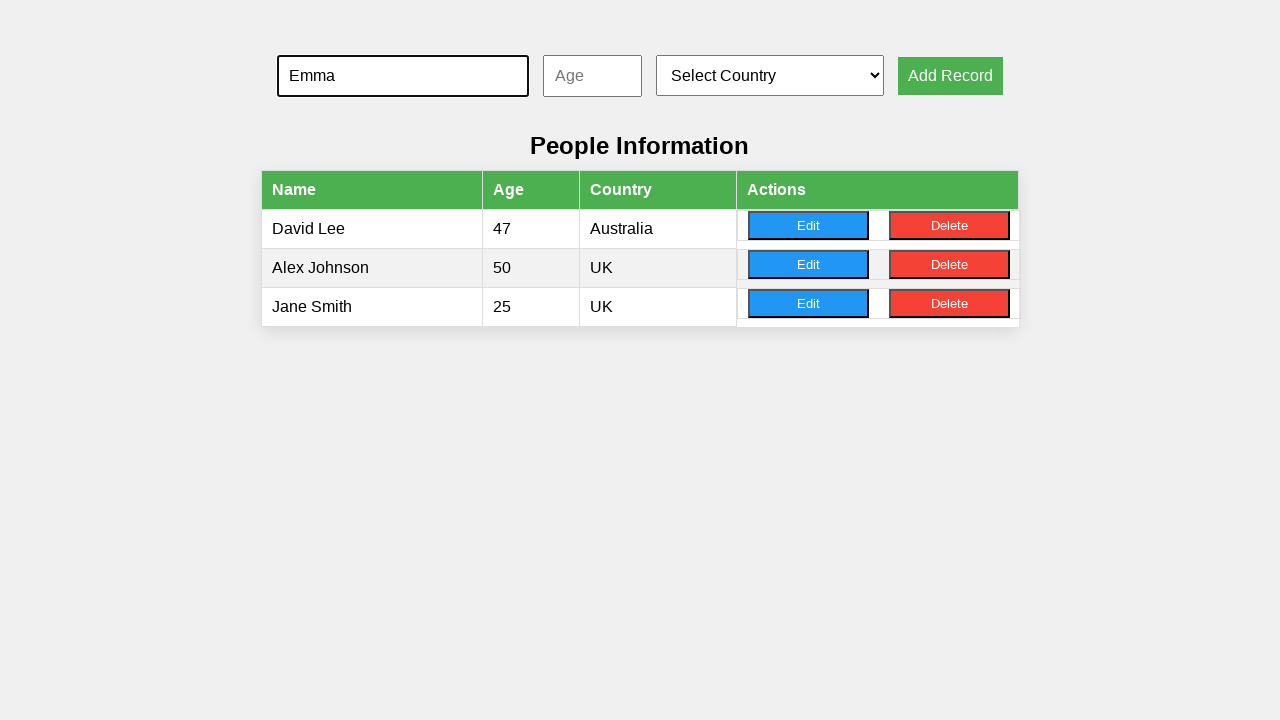

Filled age field with '48' for record 1 on #ageInput
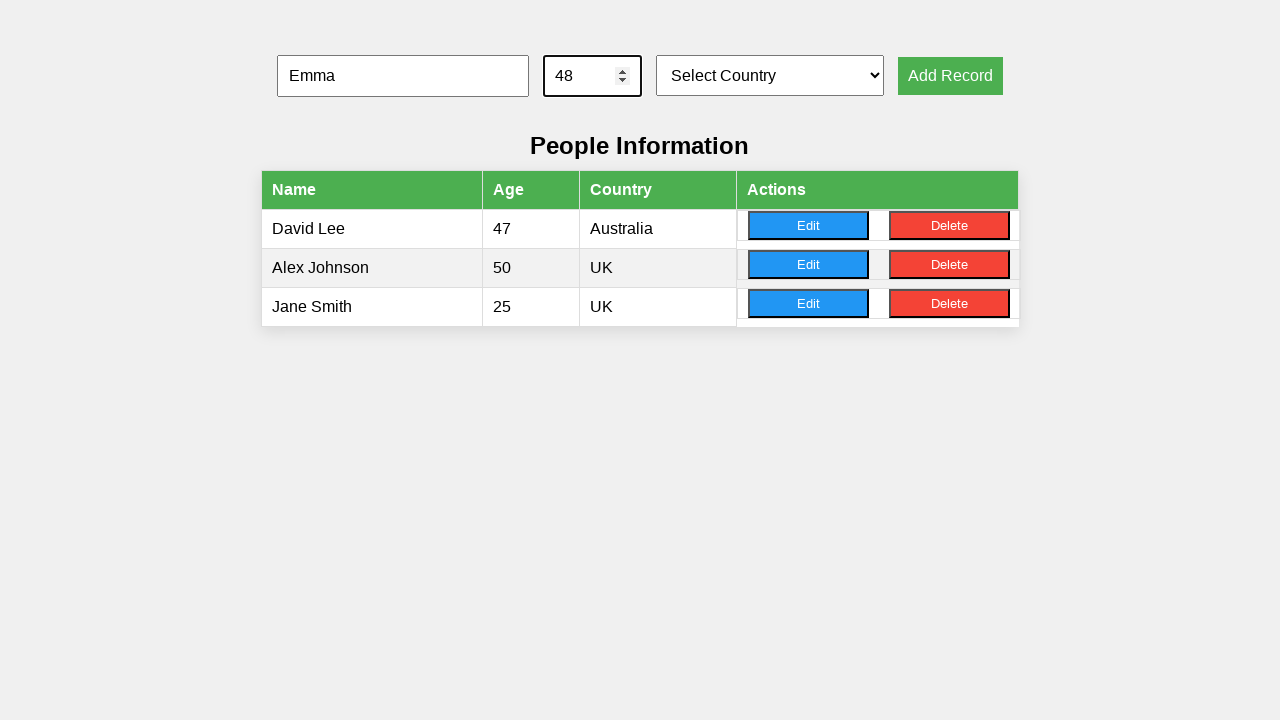

Selected country option at index 1 for record 1 on #countrySelect
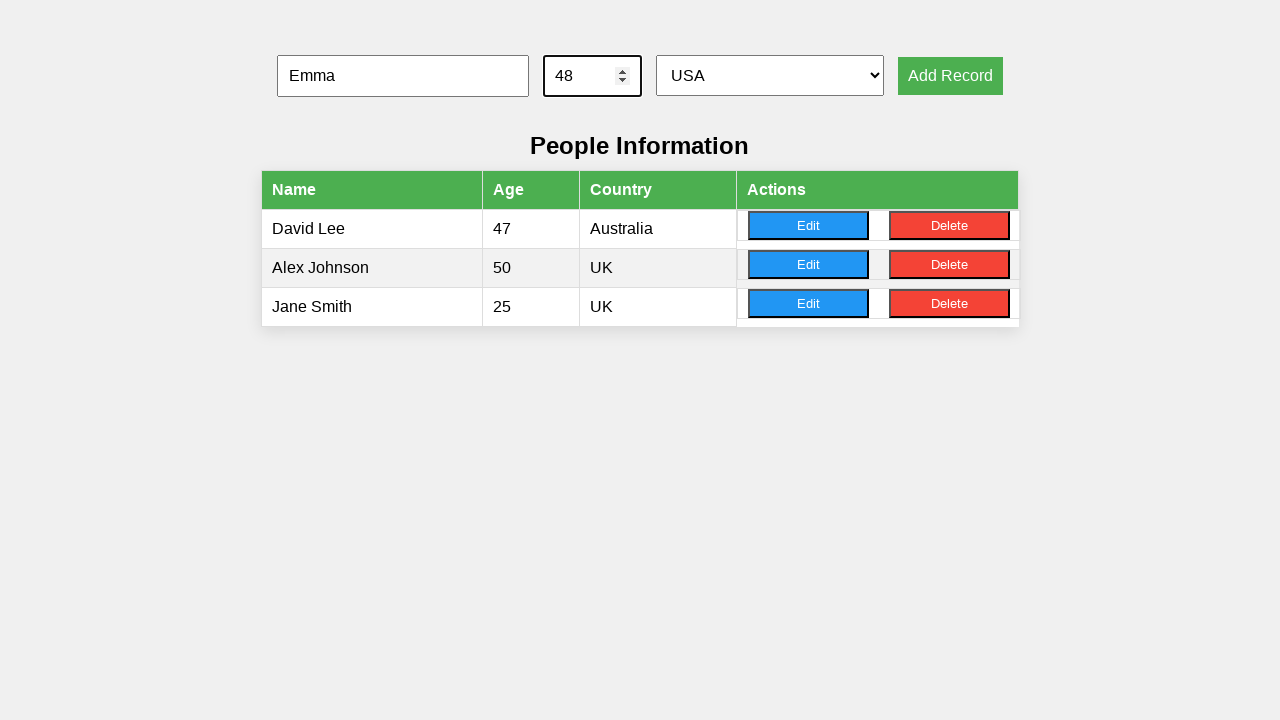

Clicked 'Add Record' button for record 1 at (950, 76) on xpath=//button[.='Add Record']
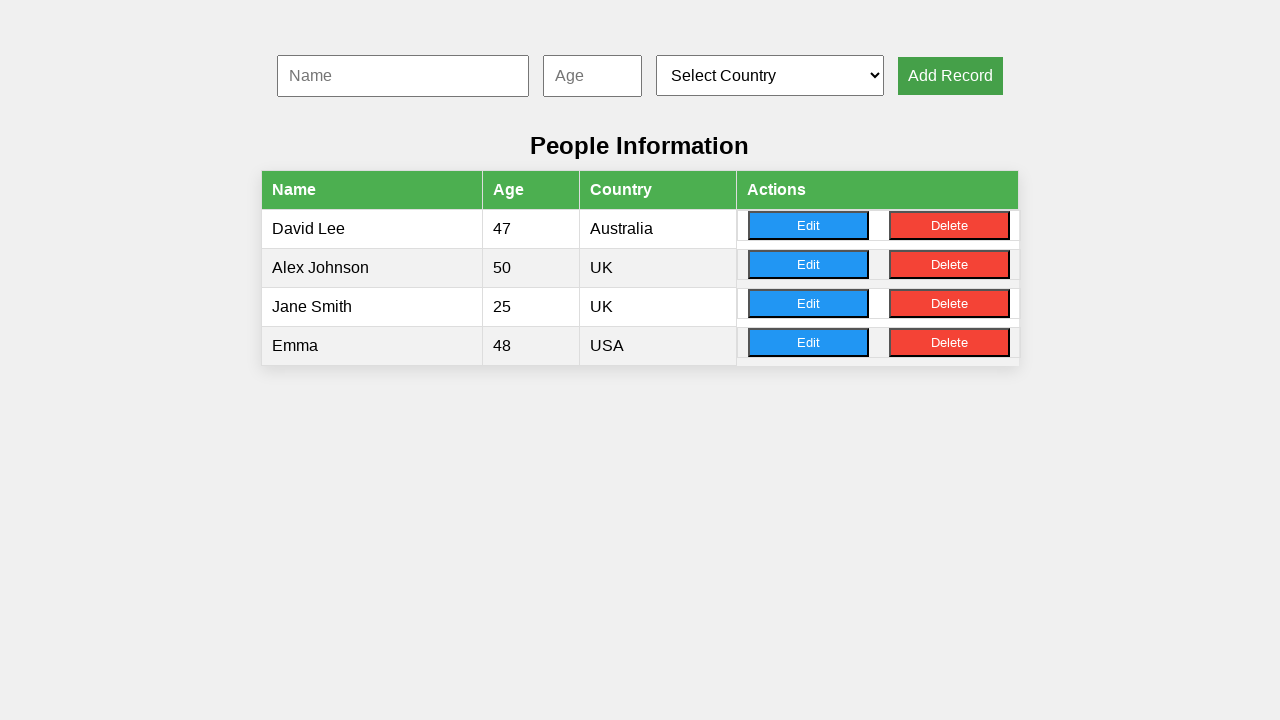

Filled name field with 'Liam' for record 2 on #nameInput
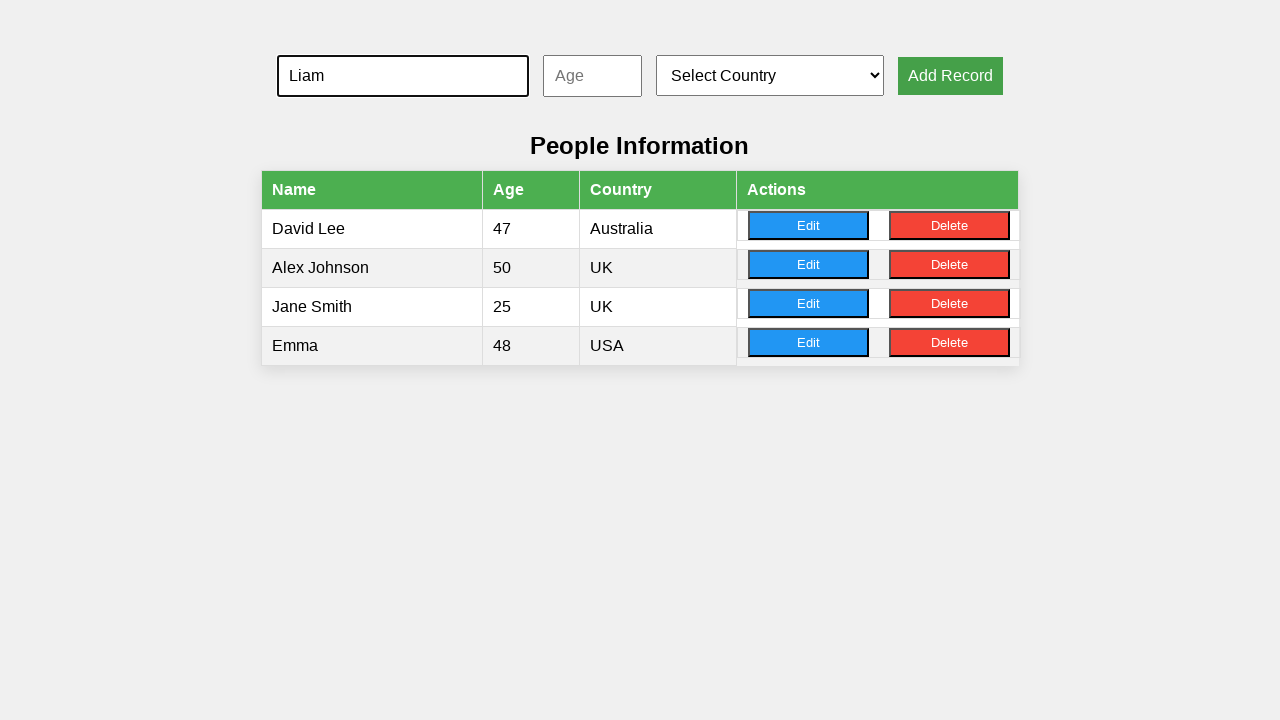

Filled age field with '50' for record 2 on #ageInput
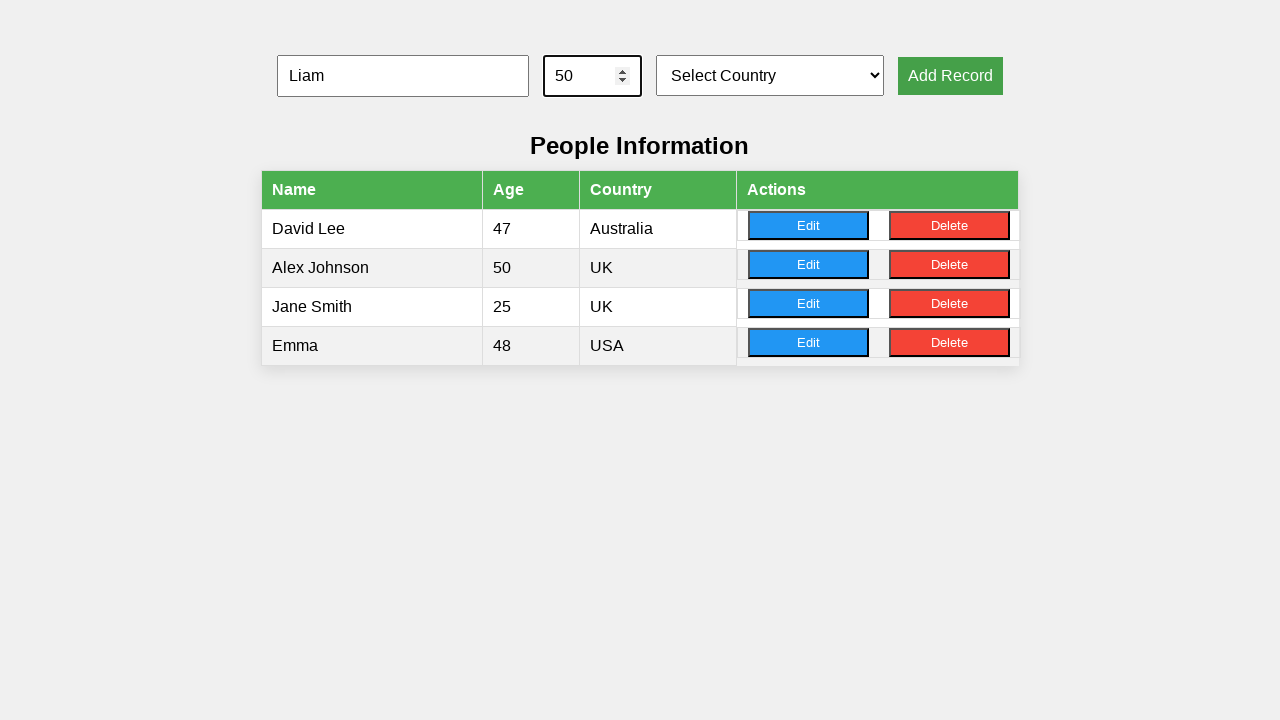

Selected country option at index 2 for record 2 on #countrySelect
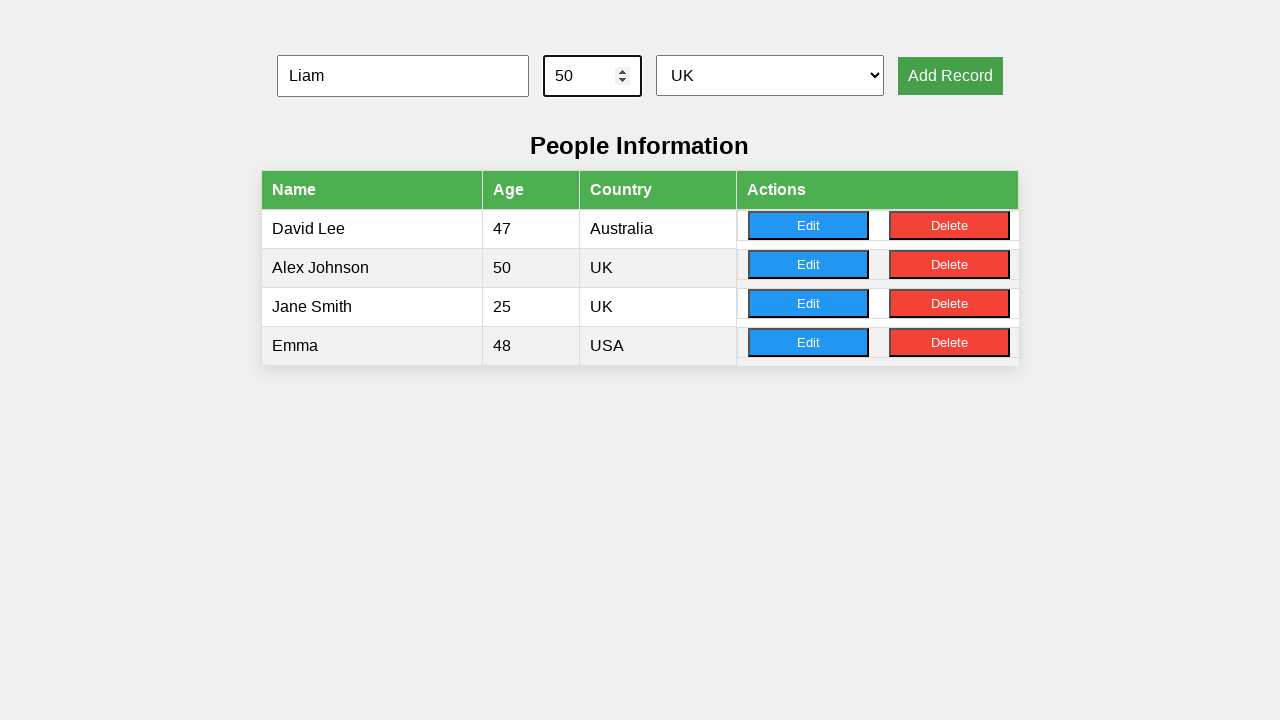

Clicked 'Add Record' button for record 2 at (950, 76) on xpath=//button[.='Add Record']
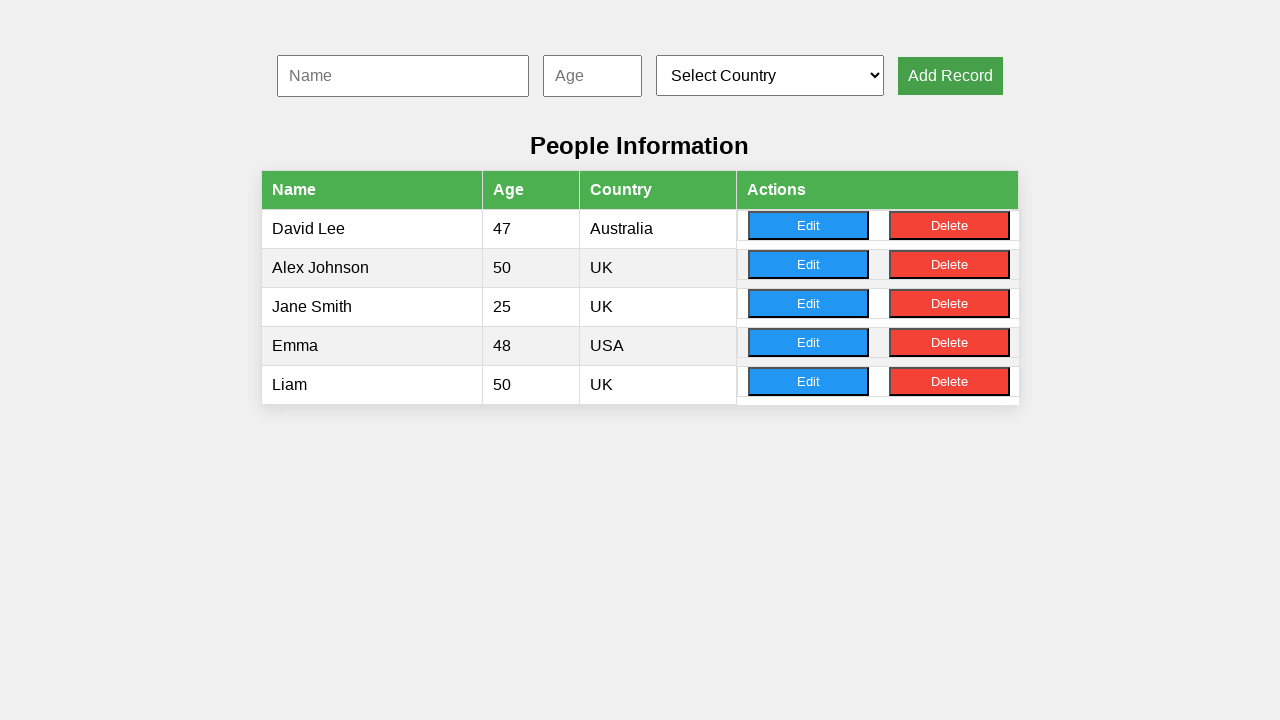

Filled name field with 'Olivia' for record 3 on #nameInput
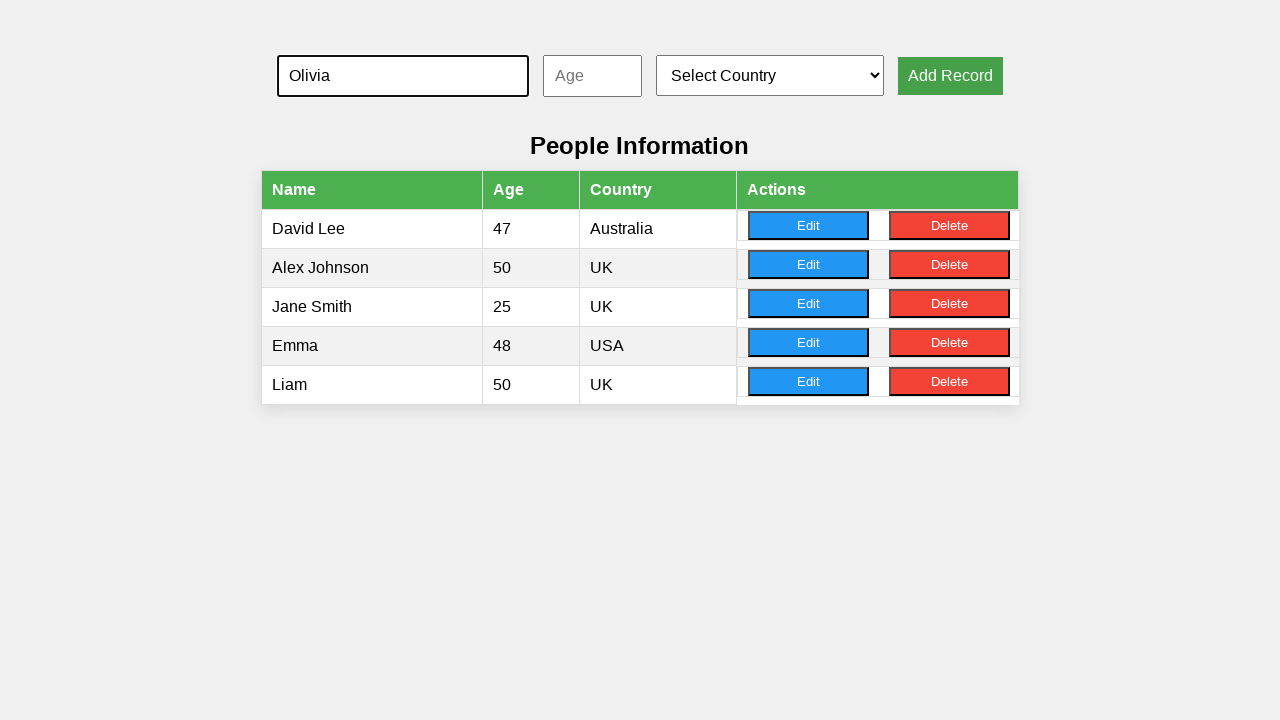

Filled age field with '28' for record 3 on #ageInput
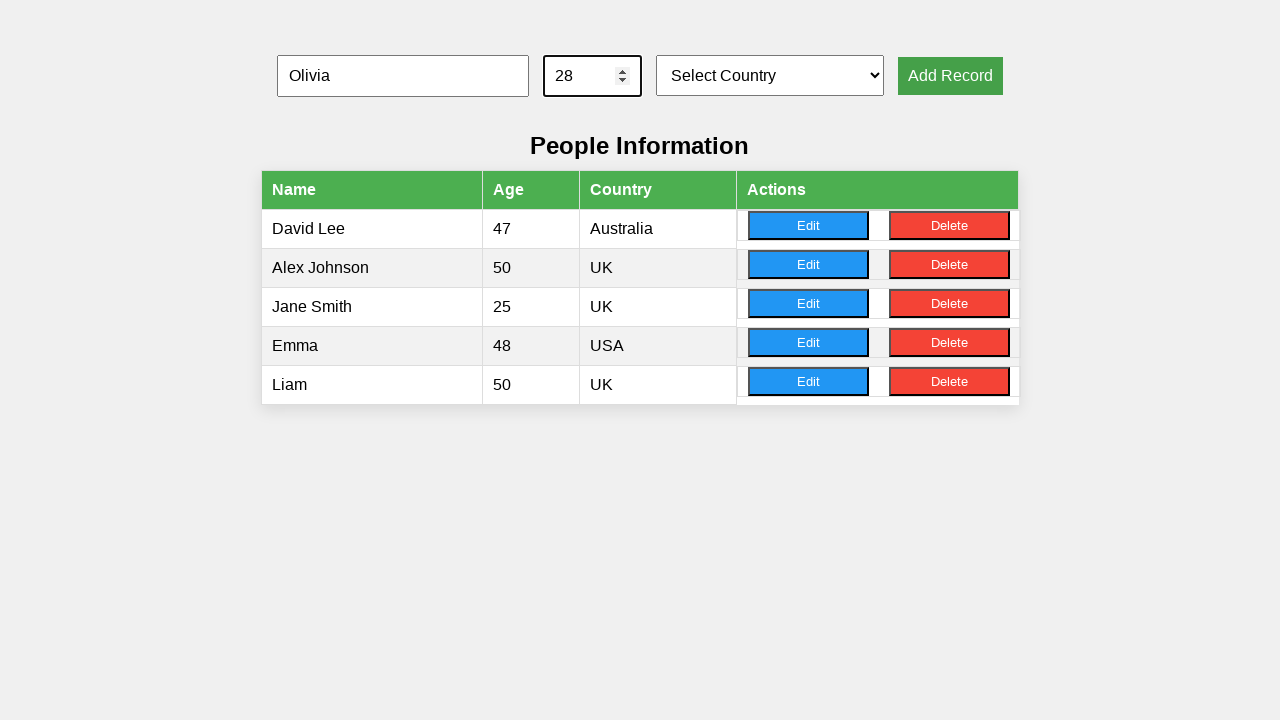

Selected country option at index 3 for record 3 on #countrySelect
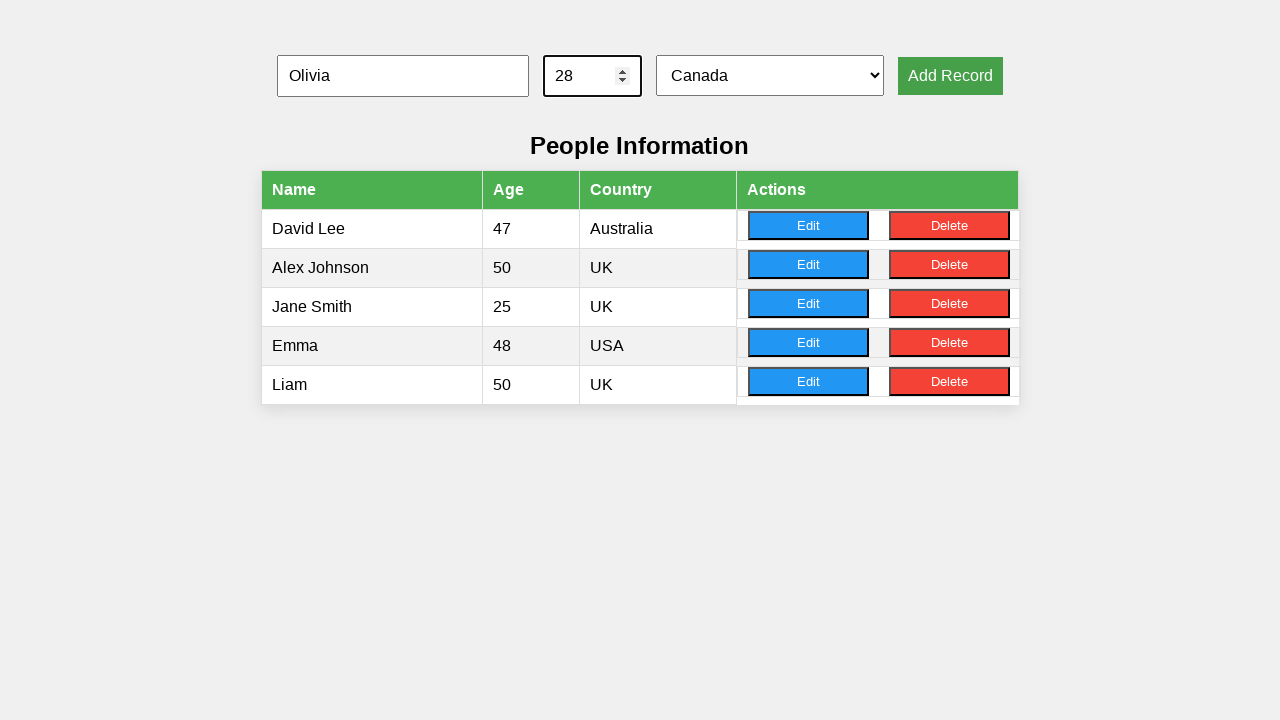

Clicked 'Add Record' button for record 3 at (950, 76) on xpath=//button[.='Add Record']
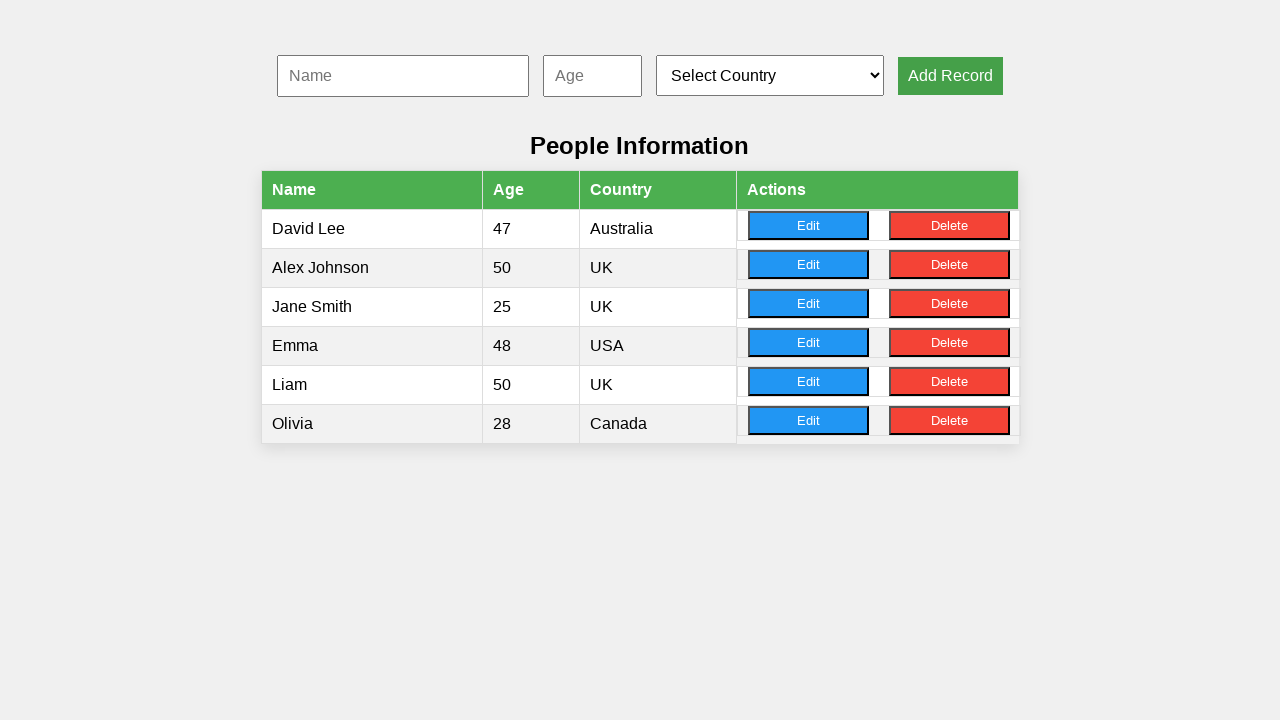

Filled name field with 'Noah' for record 4 on #nameInput
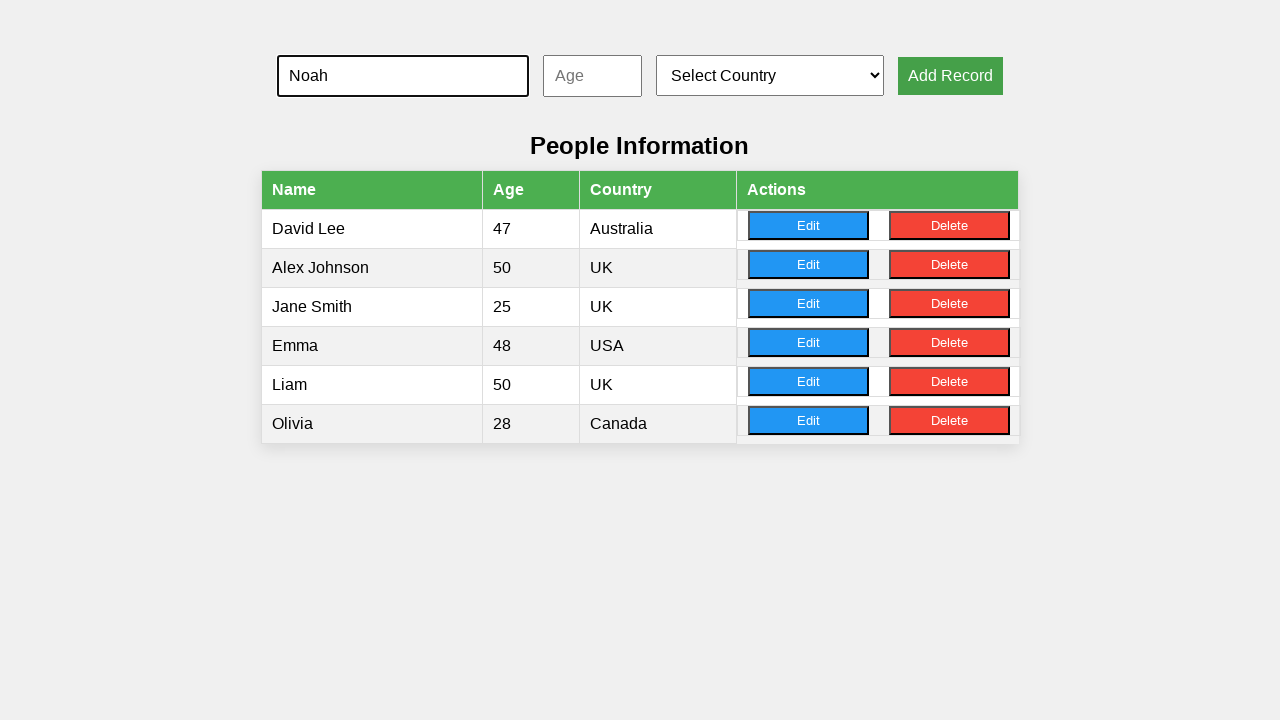

Filled age field with '44' for record 4 on #ageInput
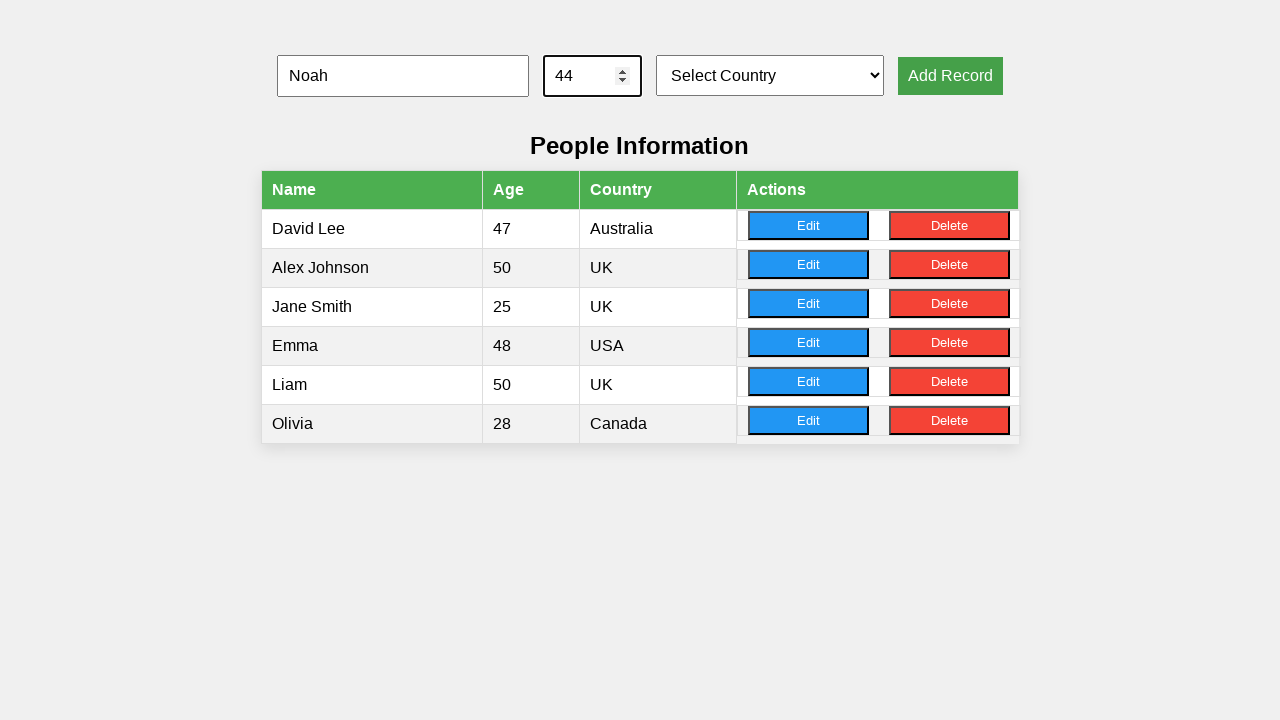

Selected country option at index 4 for record 4 on #countrySelect
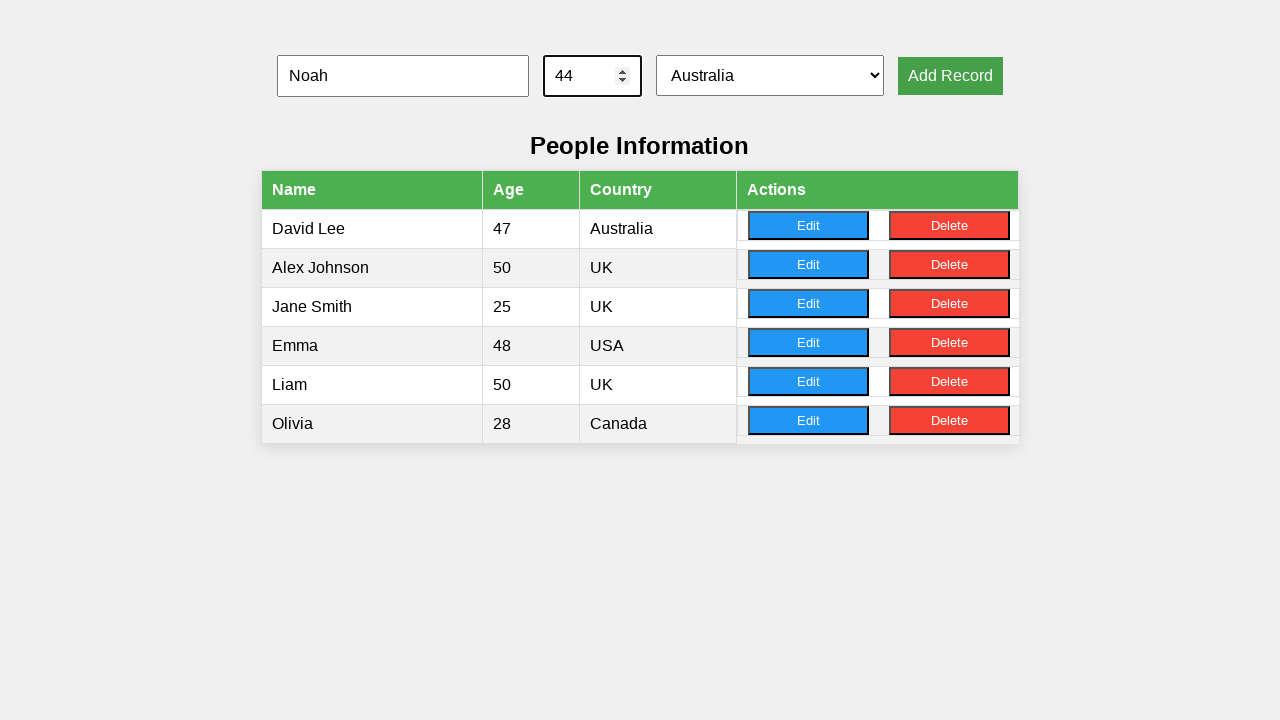

Clicked 'Add Record' button for record 4 at (950, 76) on xpath=//button[.='Add Record']
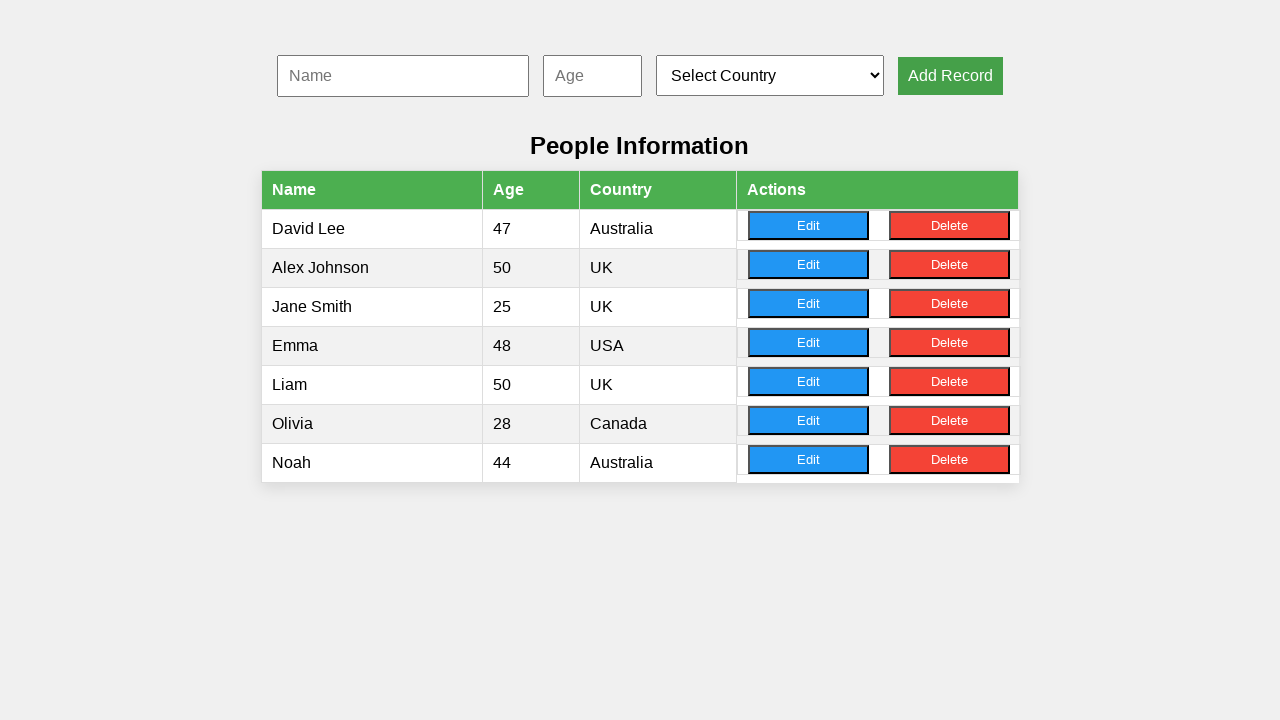

Filled name field with 'Ava' for record 5 on #nameInput
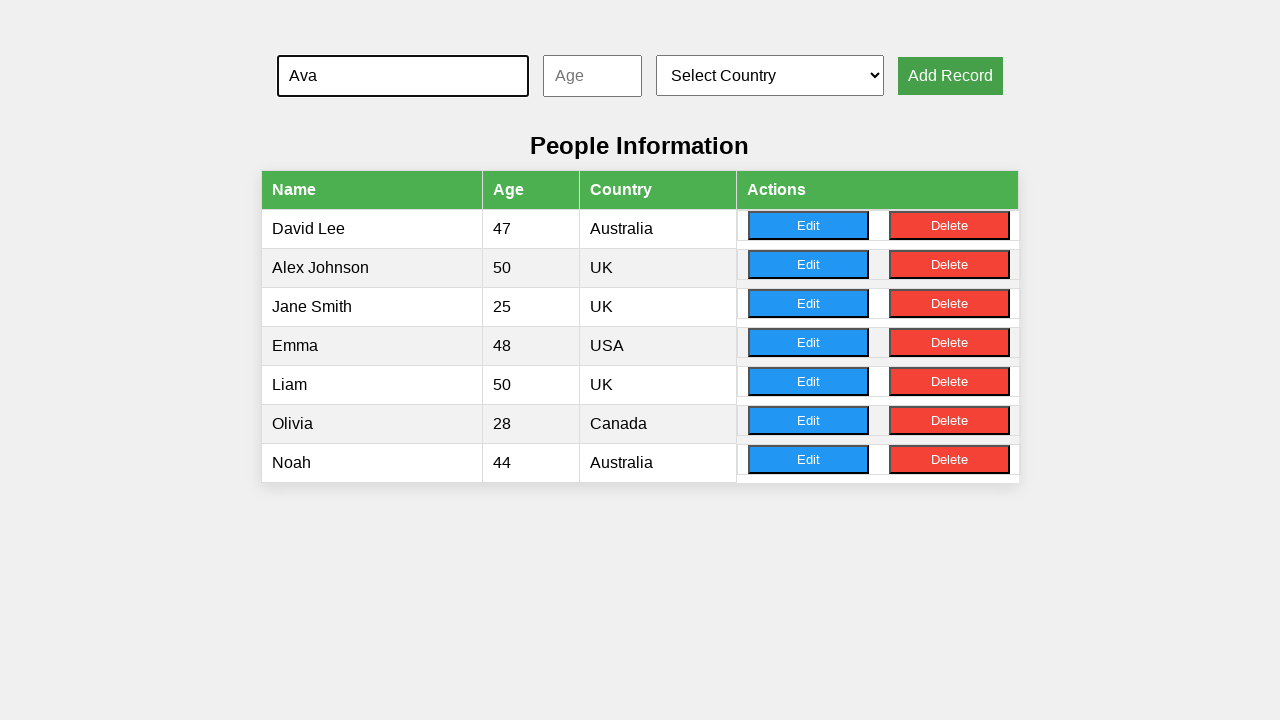

Filled age field with '20' for record 5 on #ageInput
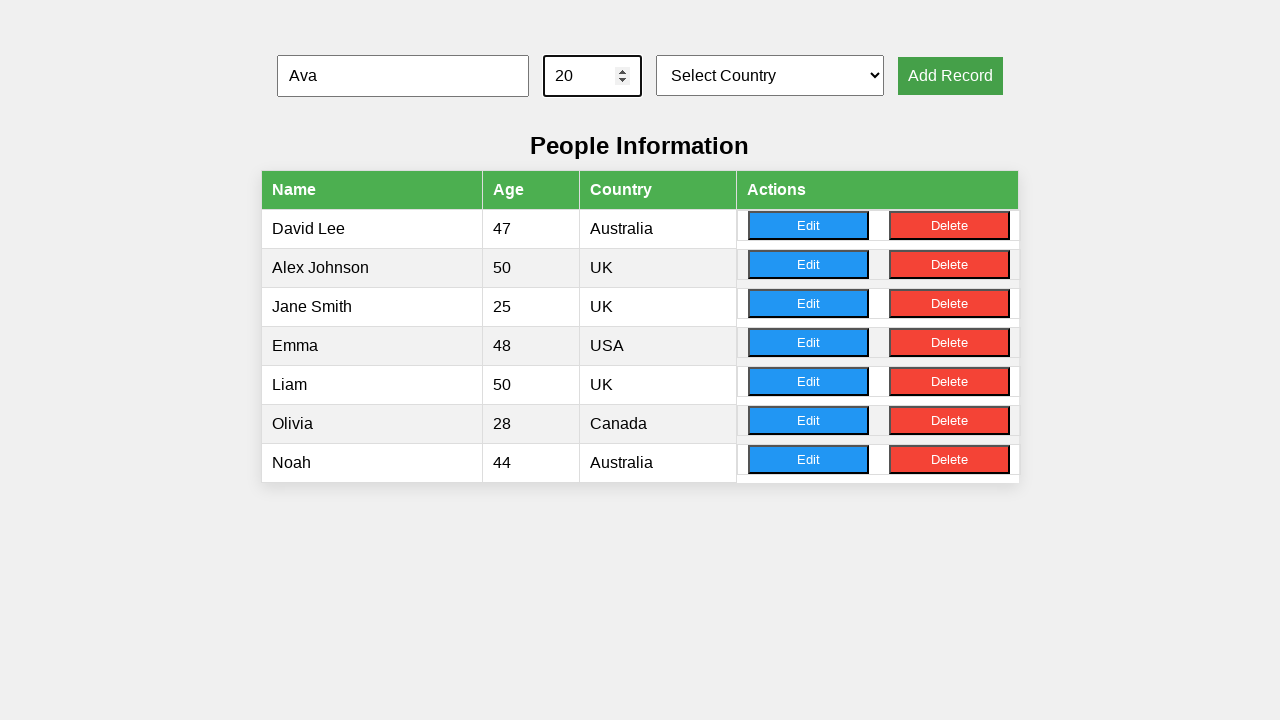

Selected country option at index 1 for record 5 on #countrySelect
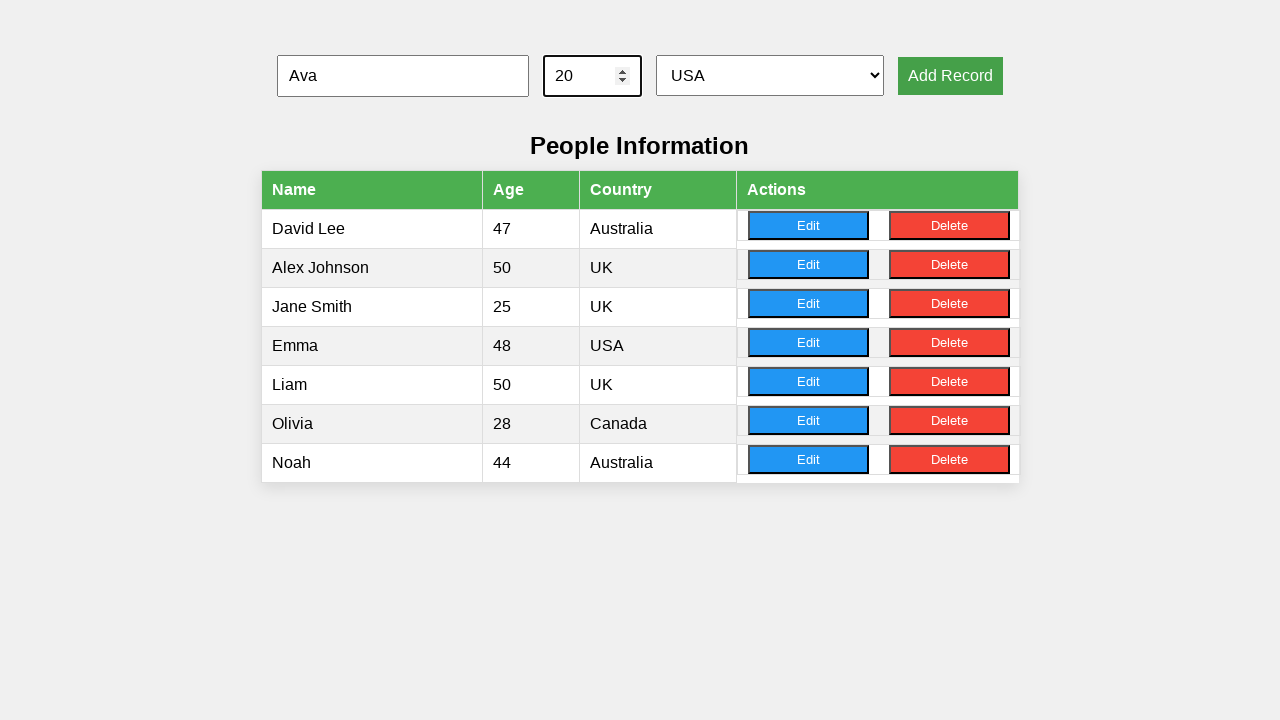

Clicked 'Add Record' button for record 5 at (950, 76) on xpath=//button[.='Add Record']
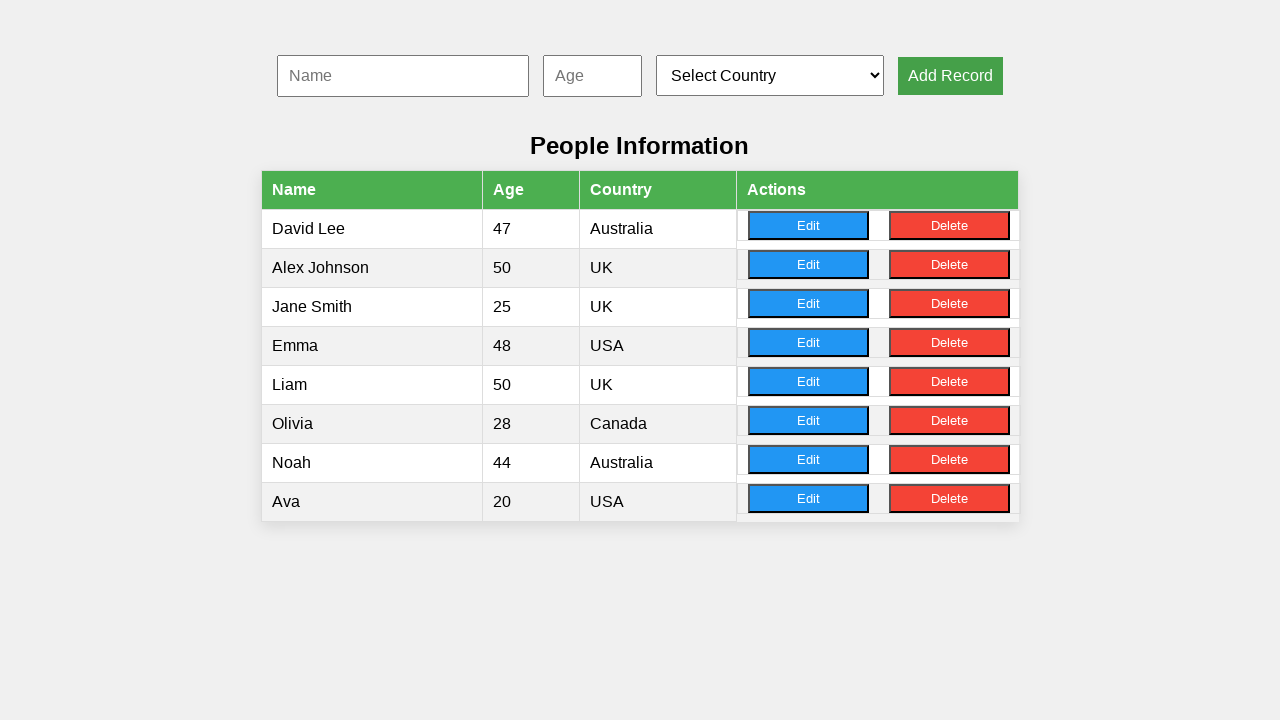

Filled name field with 'William' for record 6 on #nameInput
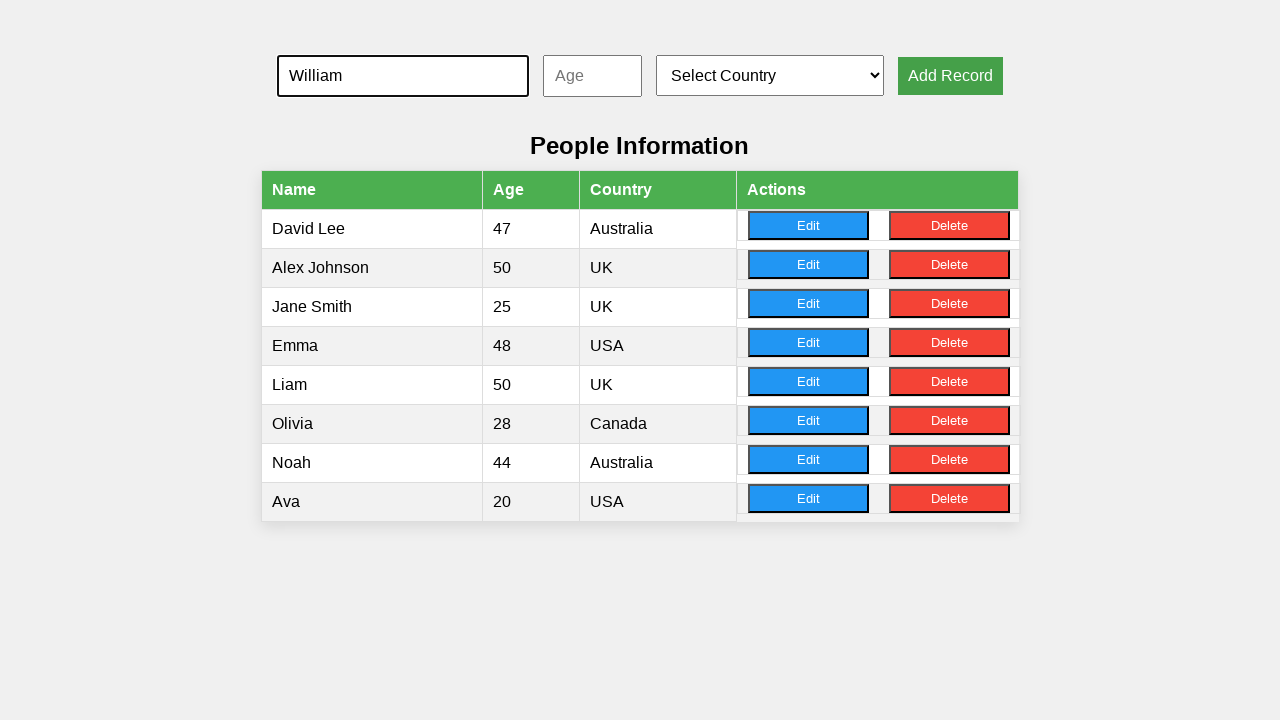

Filled age field with '35' for record 6 on #ageInput
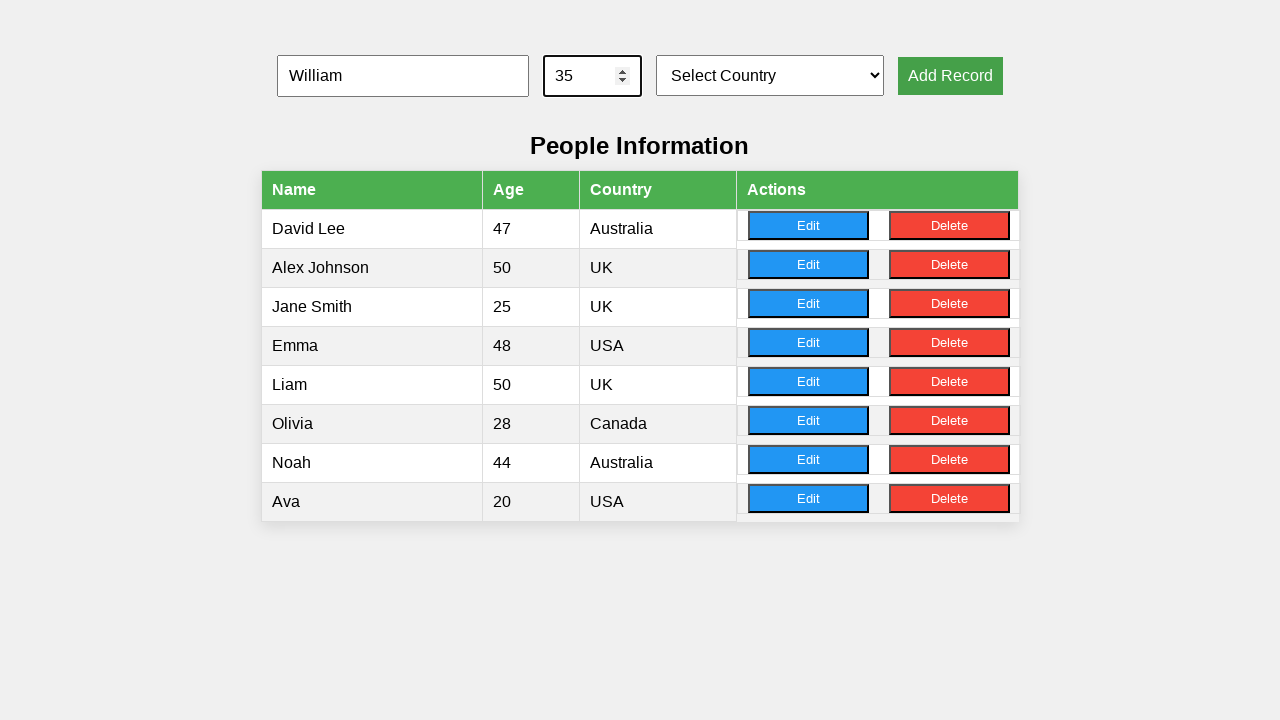

Selected country option at index 4 for record 6 on #countrySelect
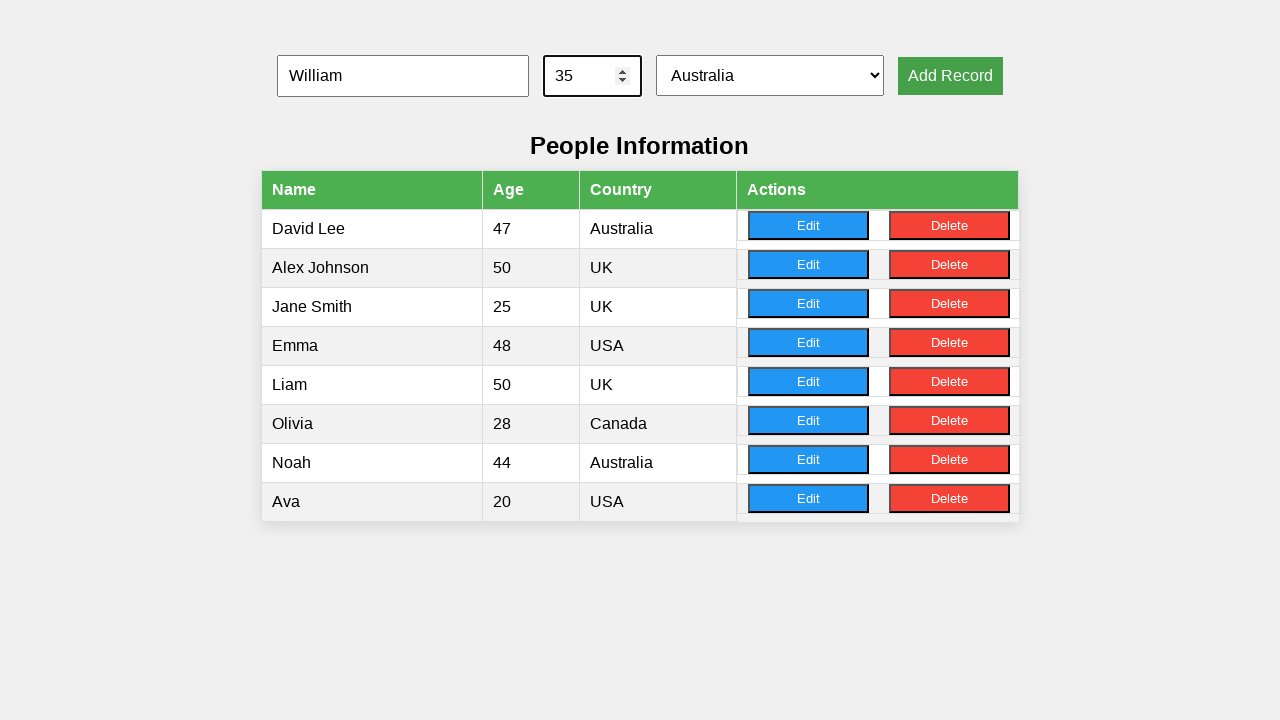

Clicked 'Add Record' button for record 6 at (950, 76) on xpath=//button[.='Add Record']
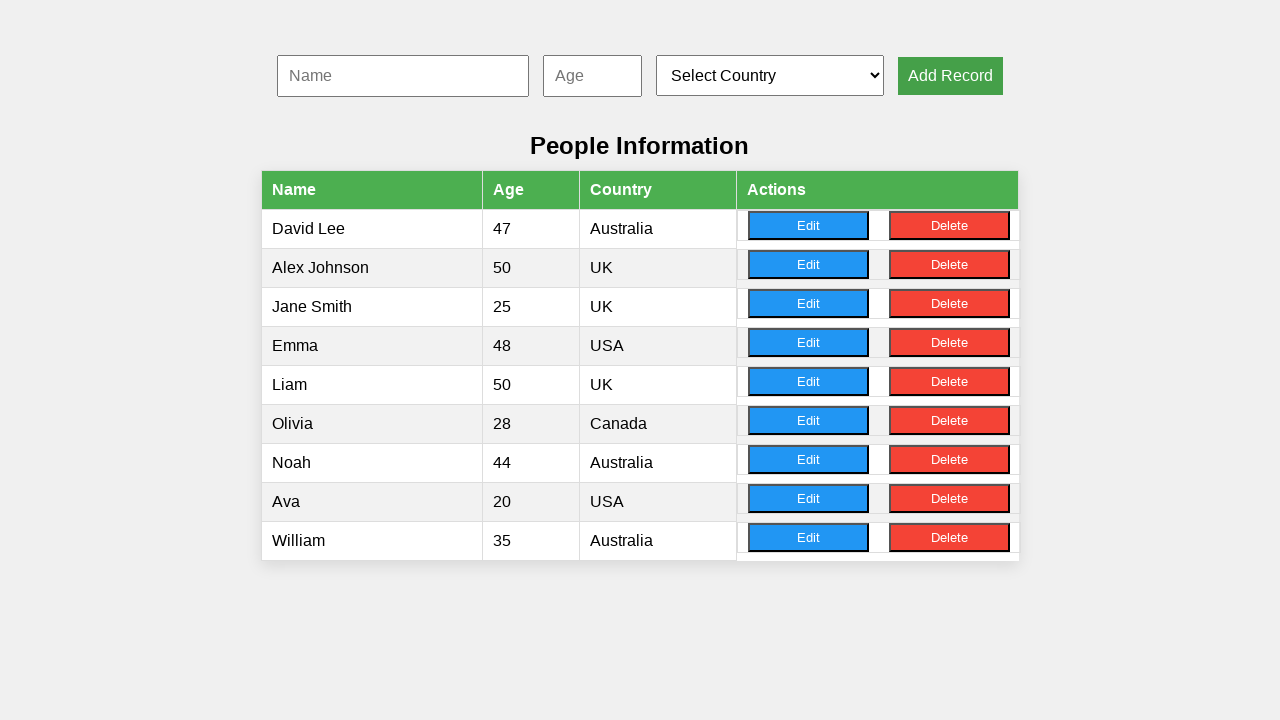

Filled name field with 'Sophia' for record 7 on #nameInput
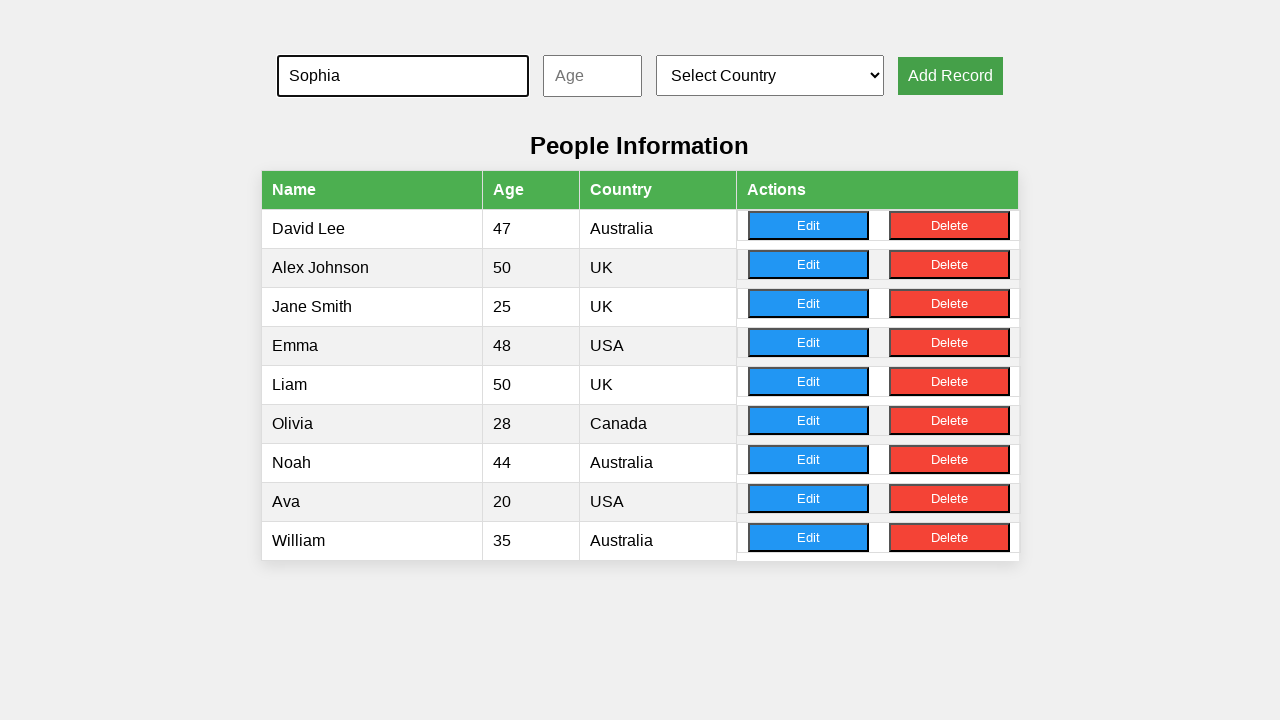

Filled age field with '40' for record 7 on #ageInput
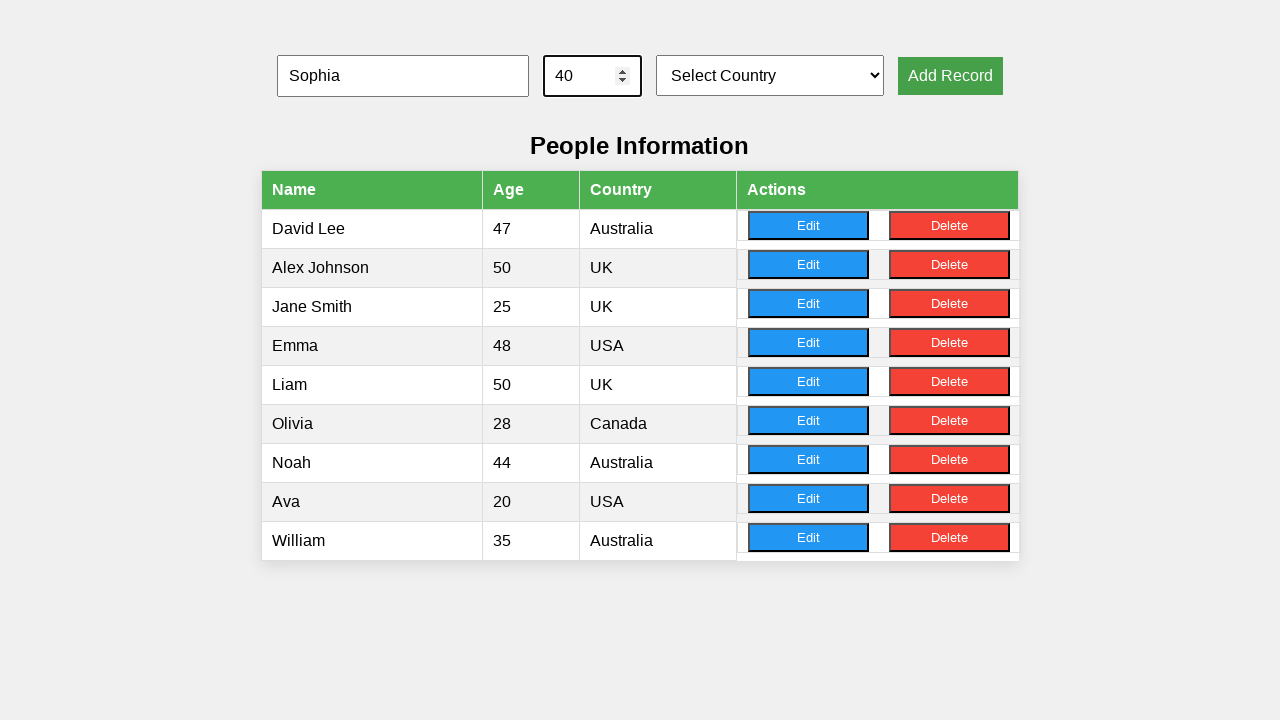

Selected country option at index 1 for record 7 on #countrySelect
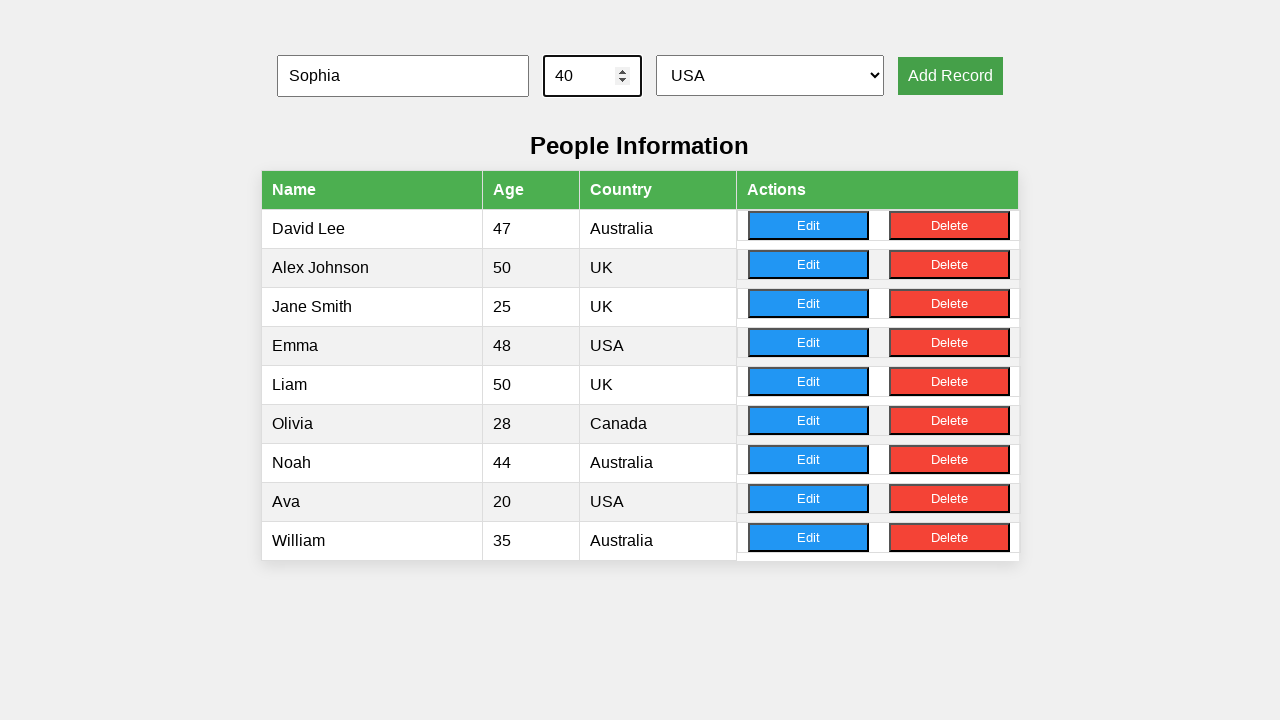

Clicked 'Add Record' button for record 7 at (950, 76) on xpath=//button[.='Add Record']
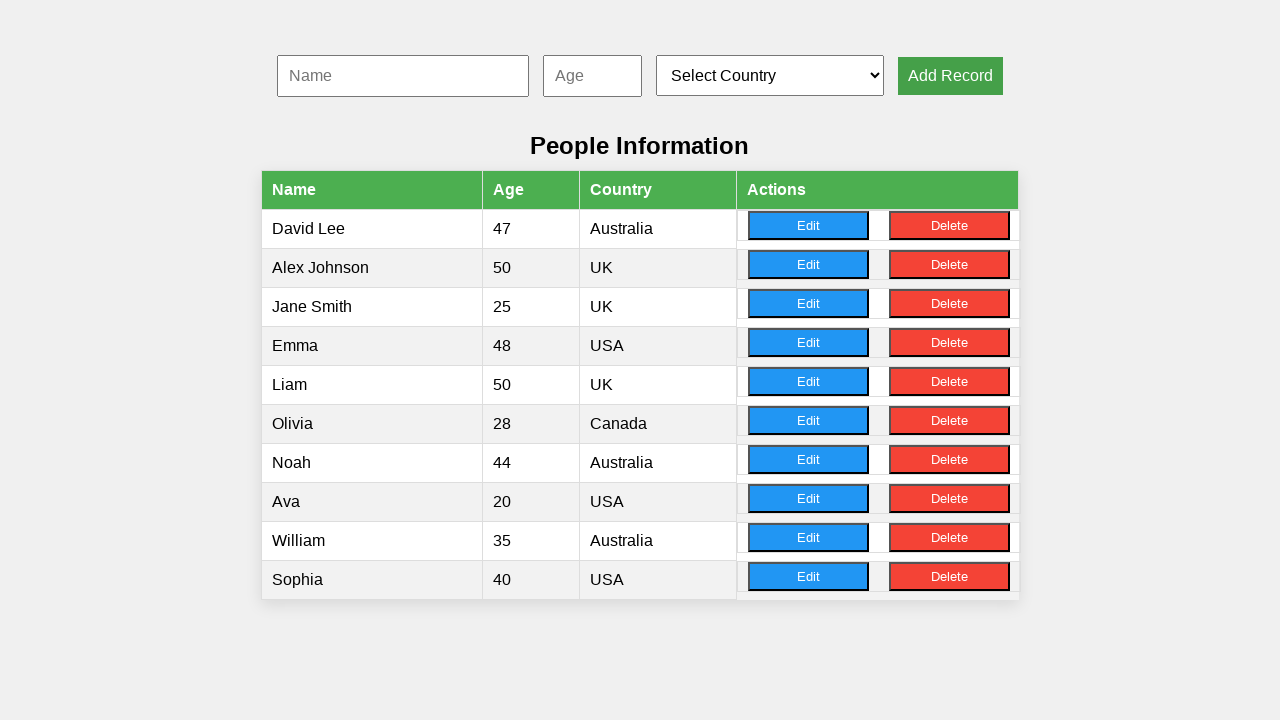

Filled name field with 'James' for record 8 on #nameInput
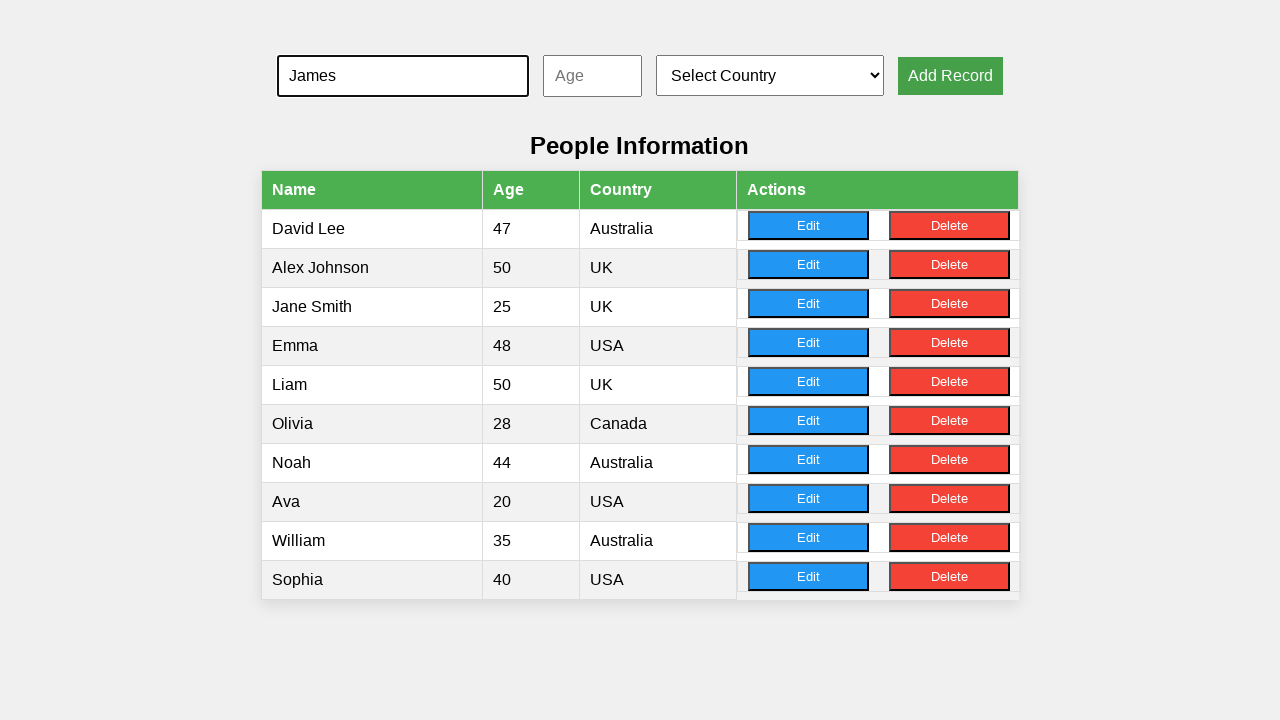

Filled age field with '37' for record 8 on #ageInput
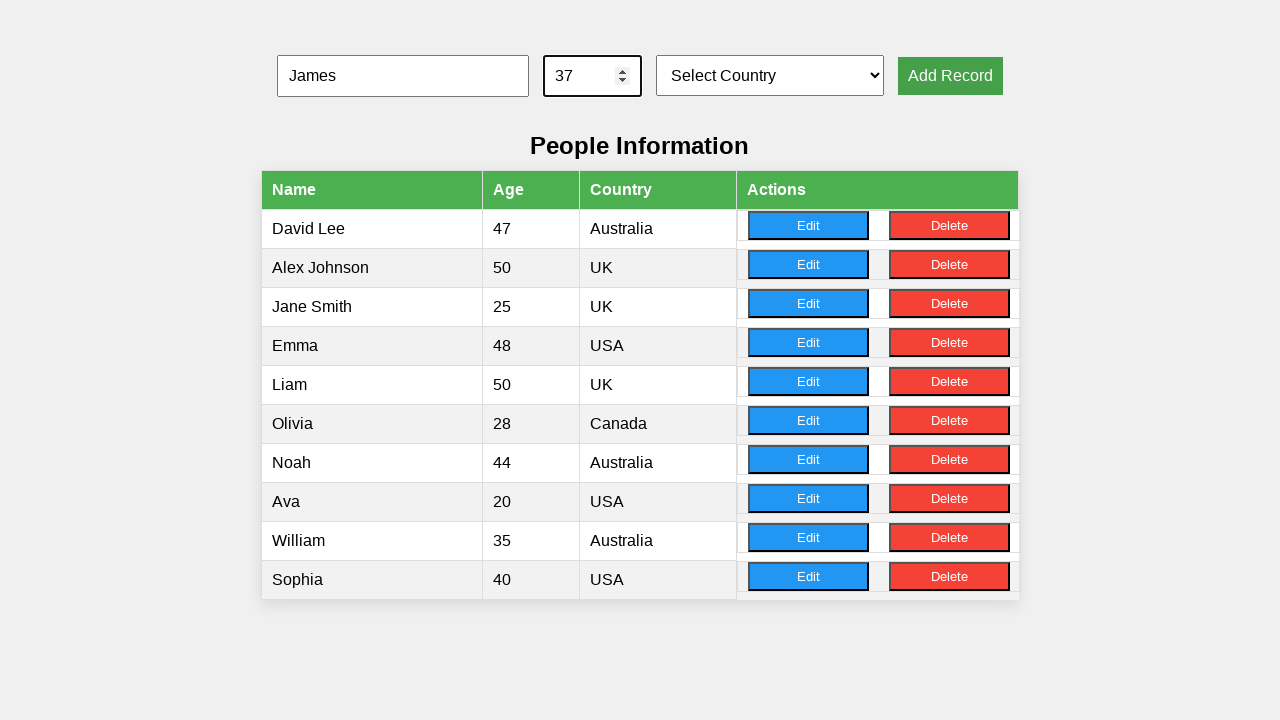

Selected country option at index 3 for record 8 on #countrySelect
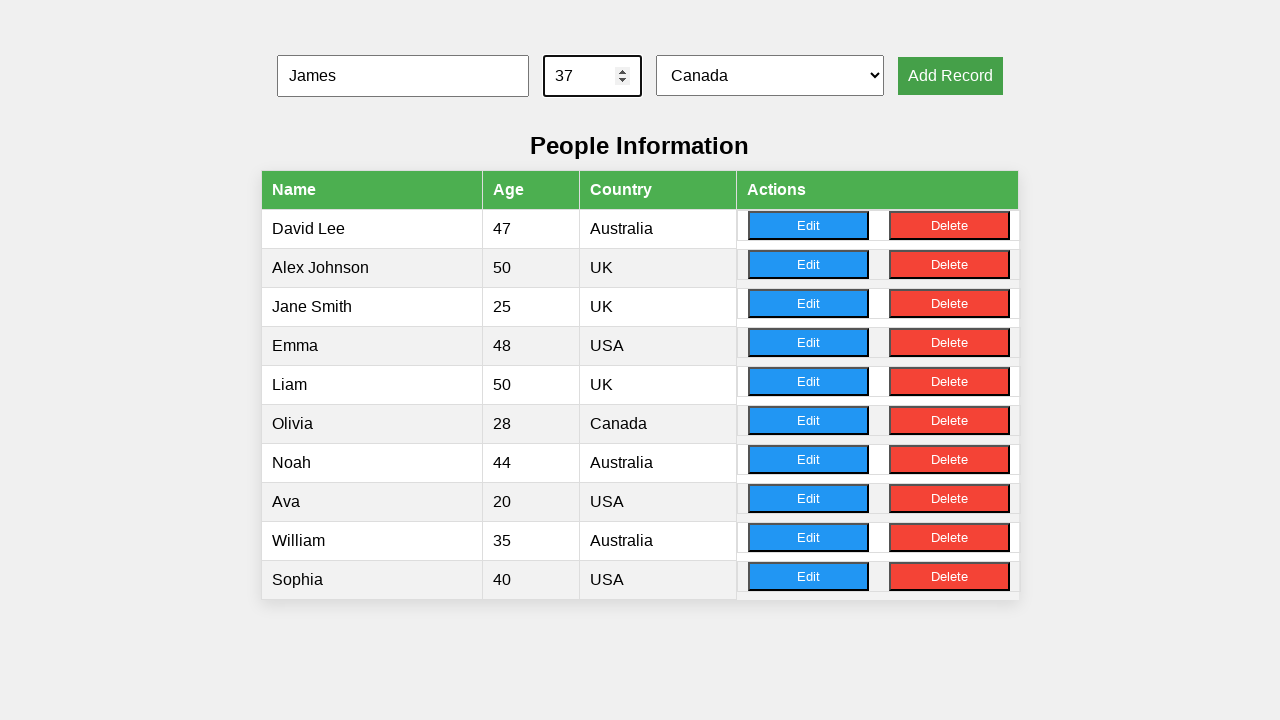

Clicked 'Add Record' button for record 8 at (950, 76) on xpath=//button[.='Add Record']
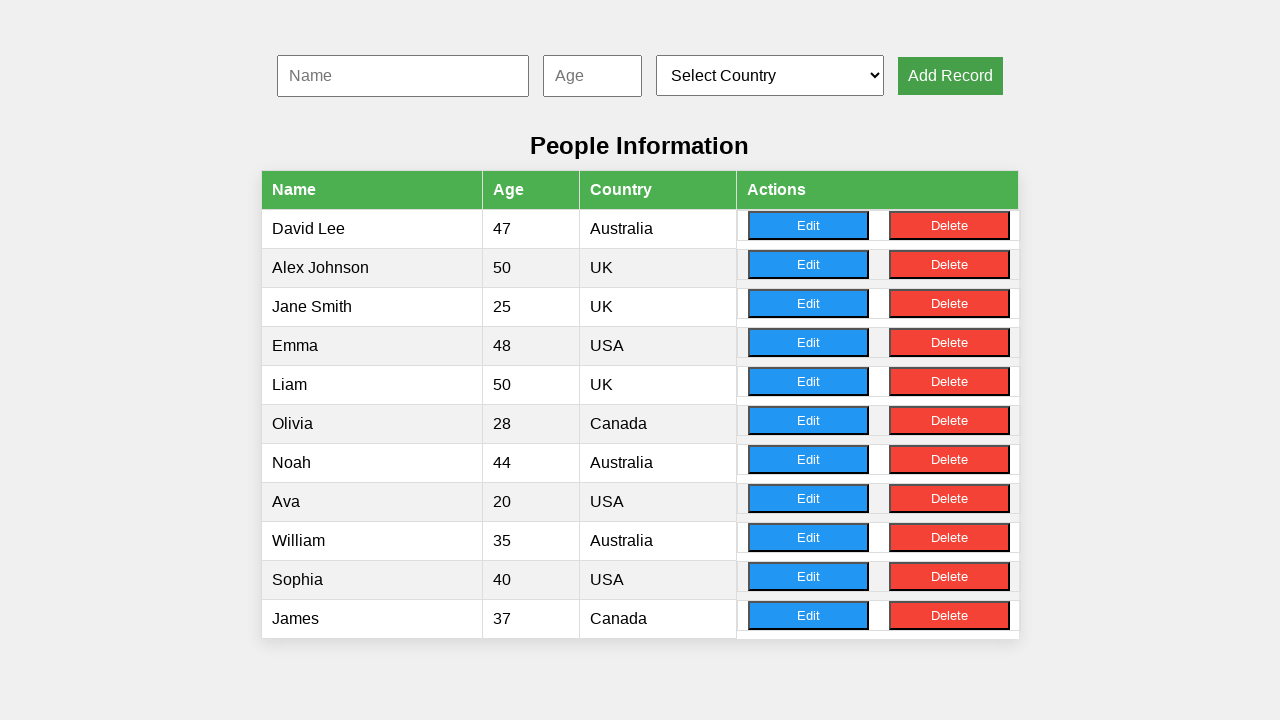

Filled name field with 'Isabella' for record 9 on #nameInput
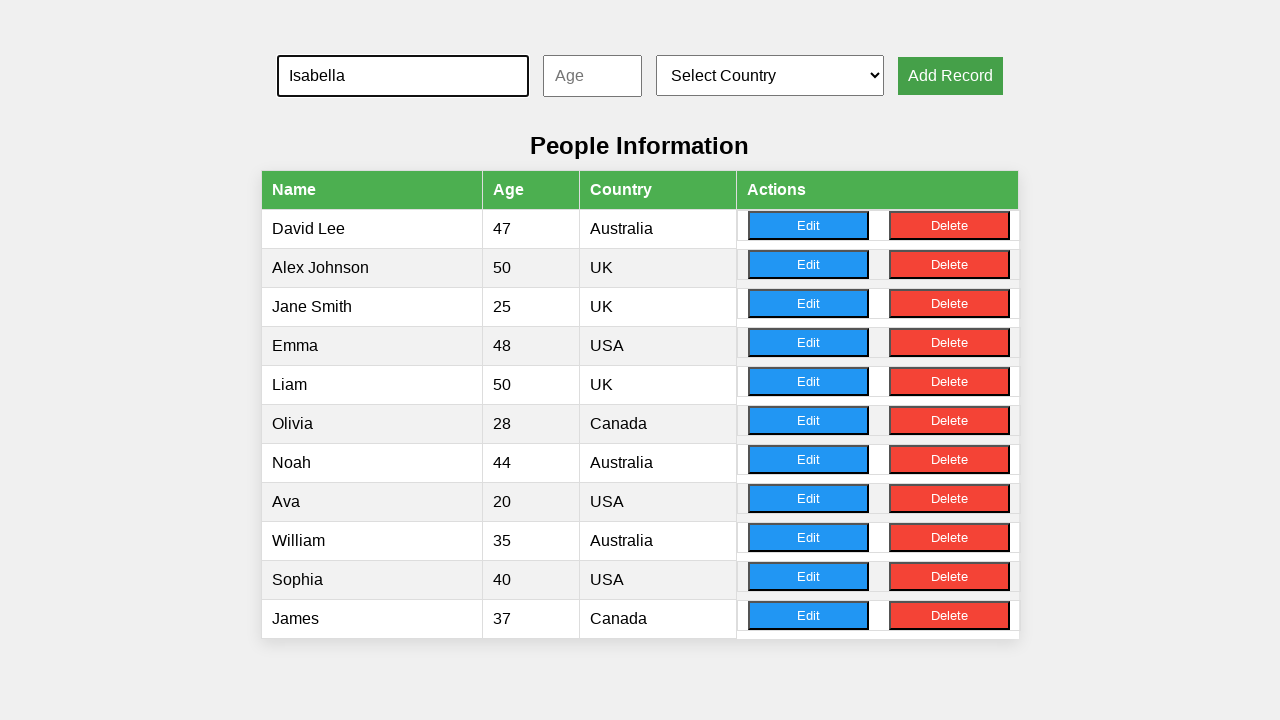

Filled age field with '26' for record 9 on #ageInput
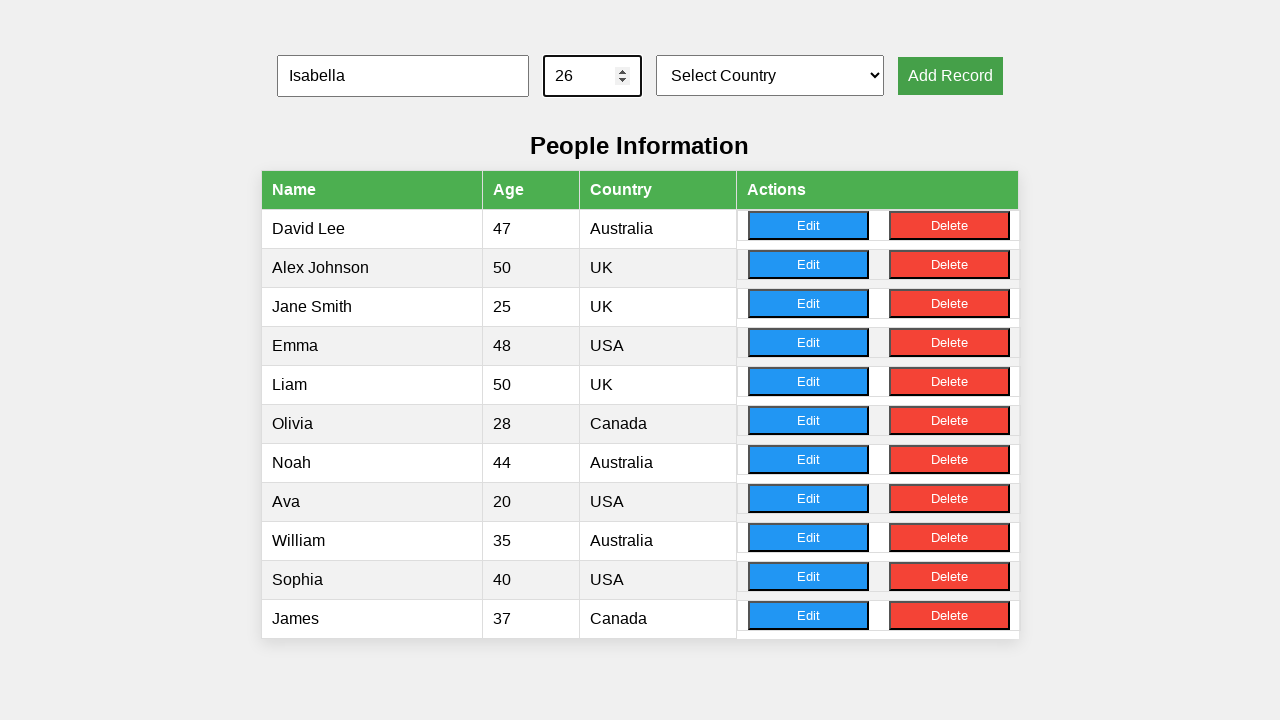

Selected country option at index 1 for record 9 on #countrySelect
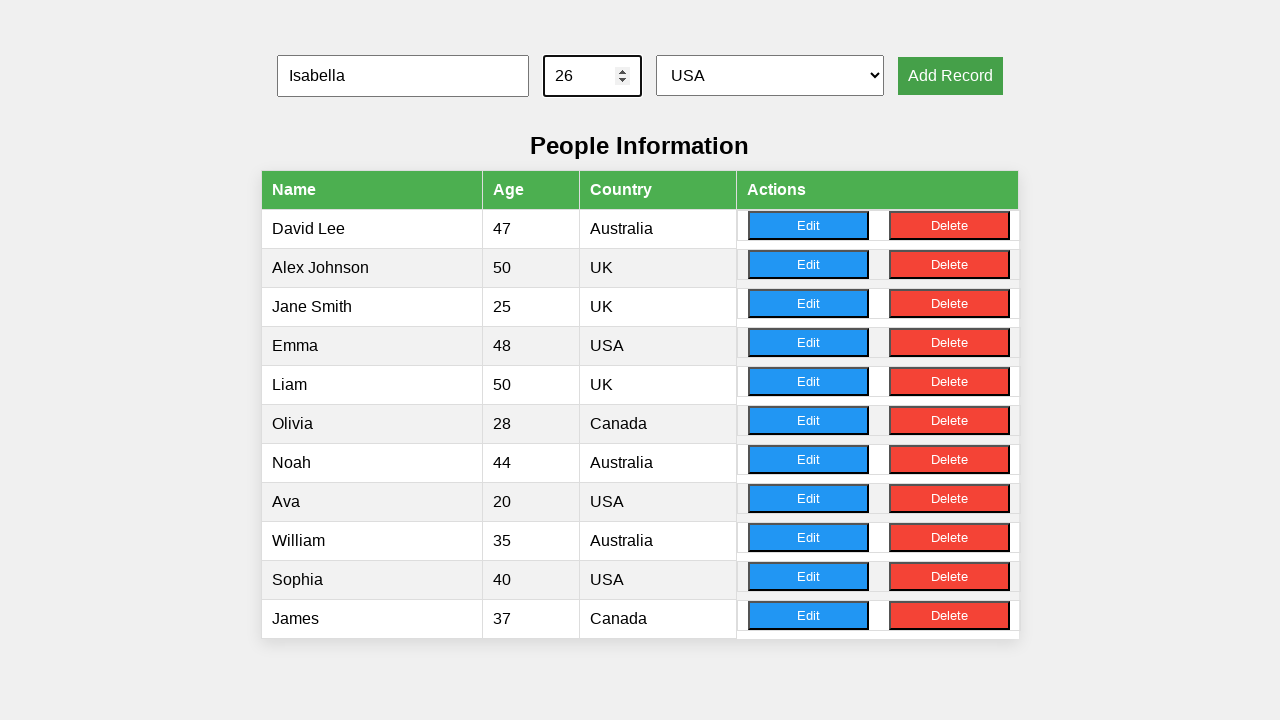

Clicked 'Add Record' button for record 9 at (950, 76) on xpath=//button[.='Add Record']
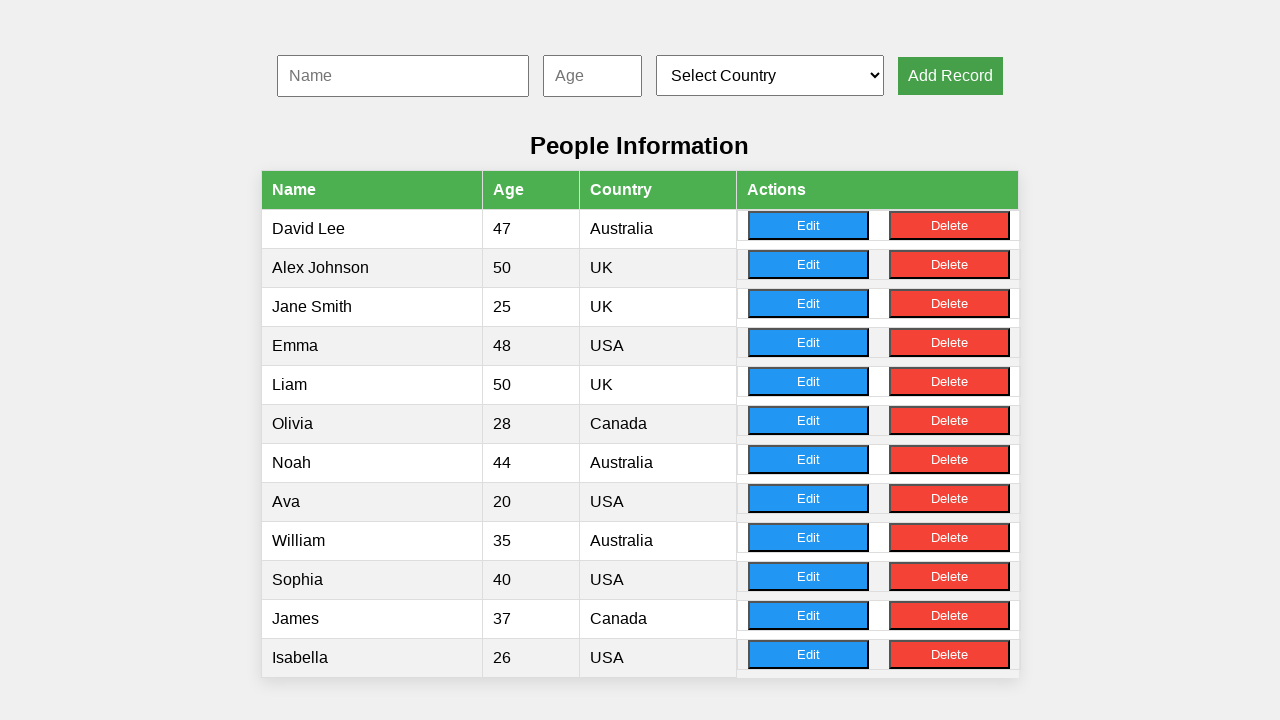

Filled name field with 'Oliver' for record 10 on #nameInput
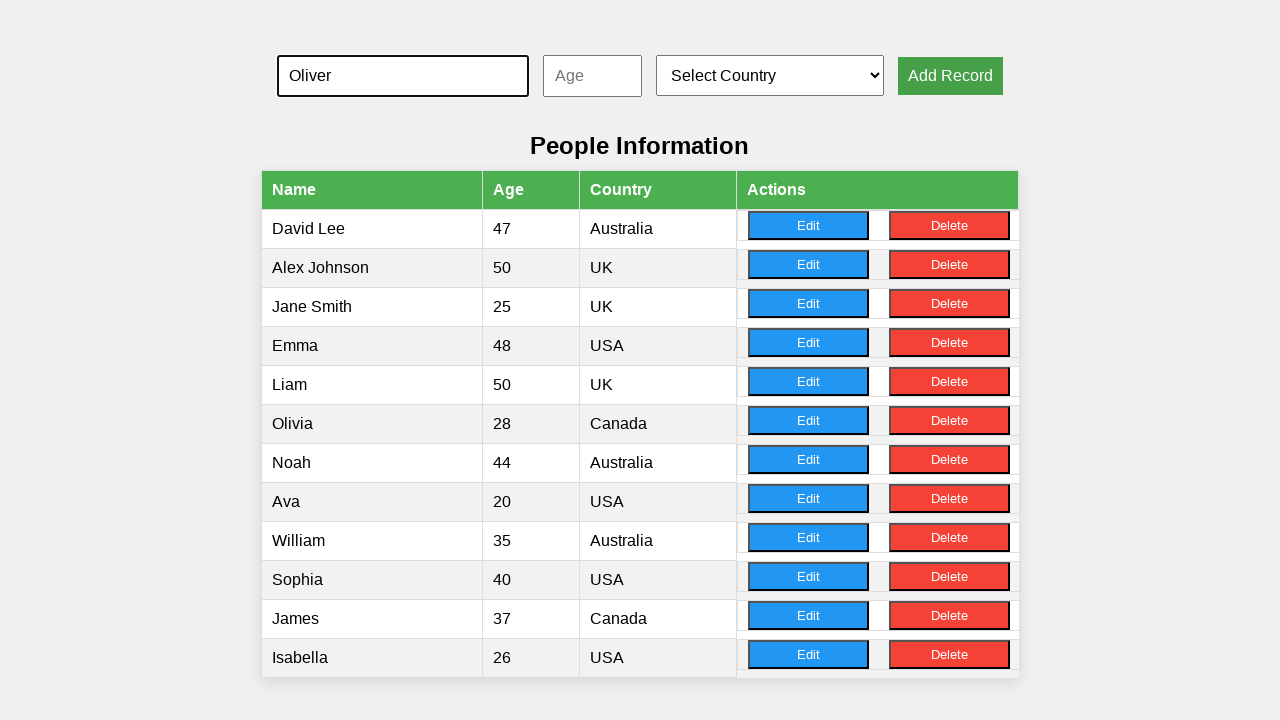

Filled age field with '46' for record 10 on #ageInput
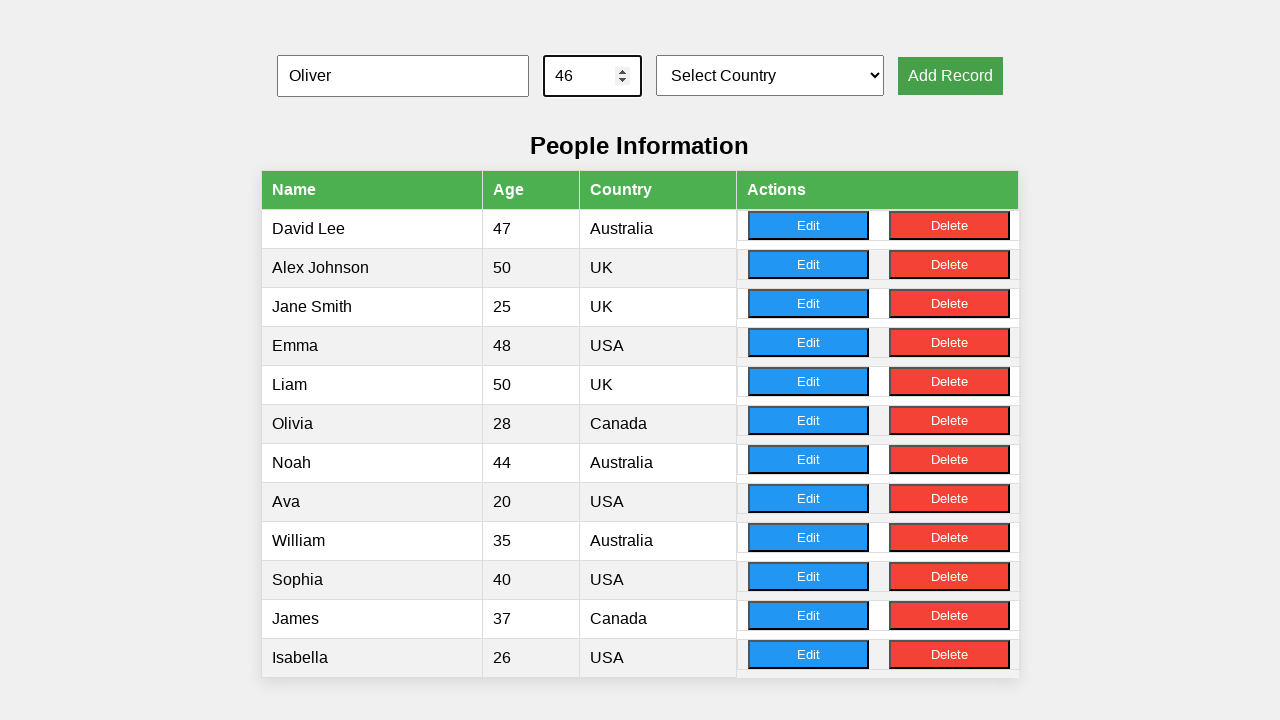

Selected country option at index 2 for record 10 on #countrySelect
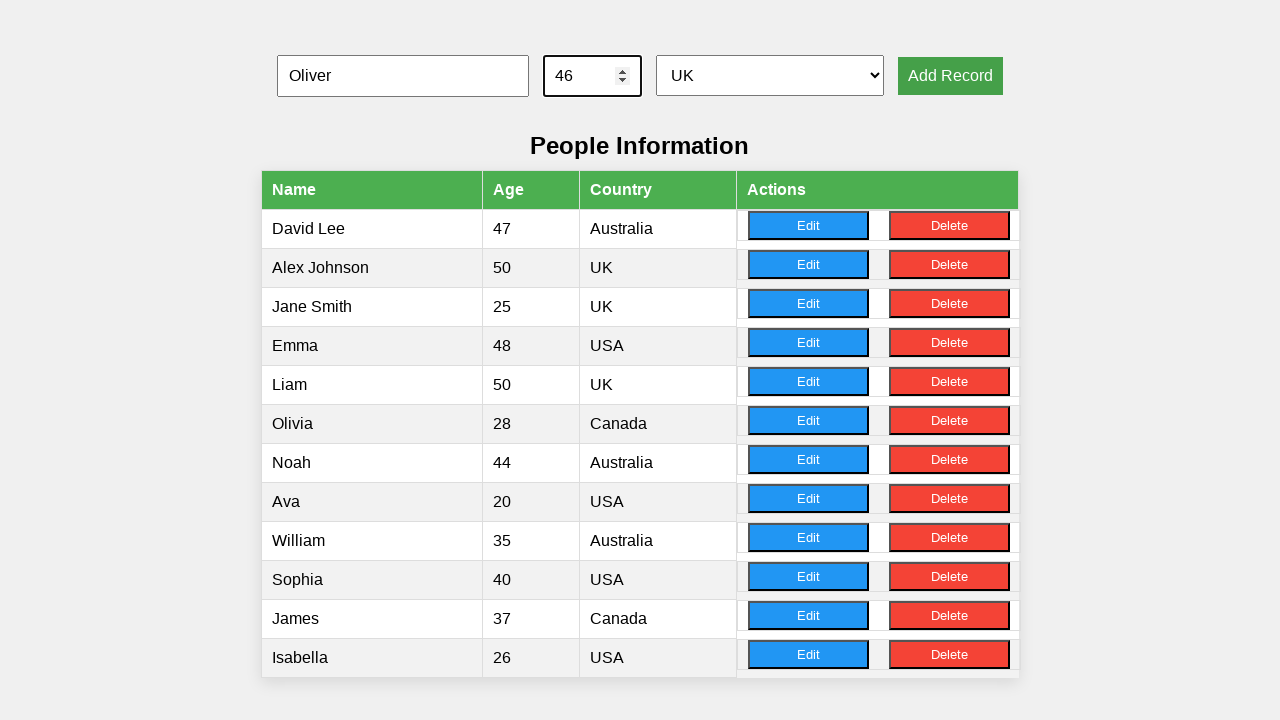

Clicked 'Add Record' button for record 10 at (950, 76) on xpath=//button[.='Add Record']
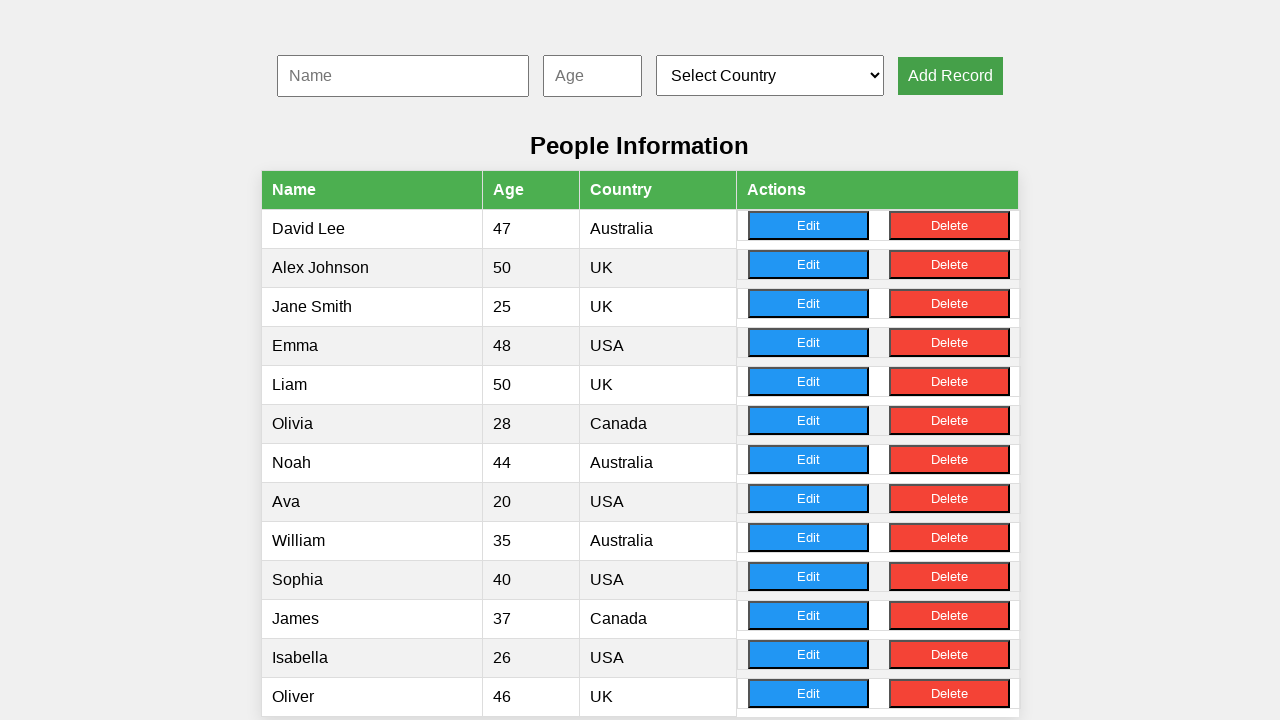

Verified that table records are visible
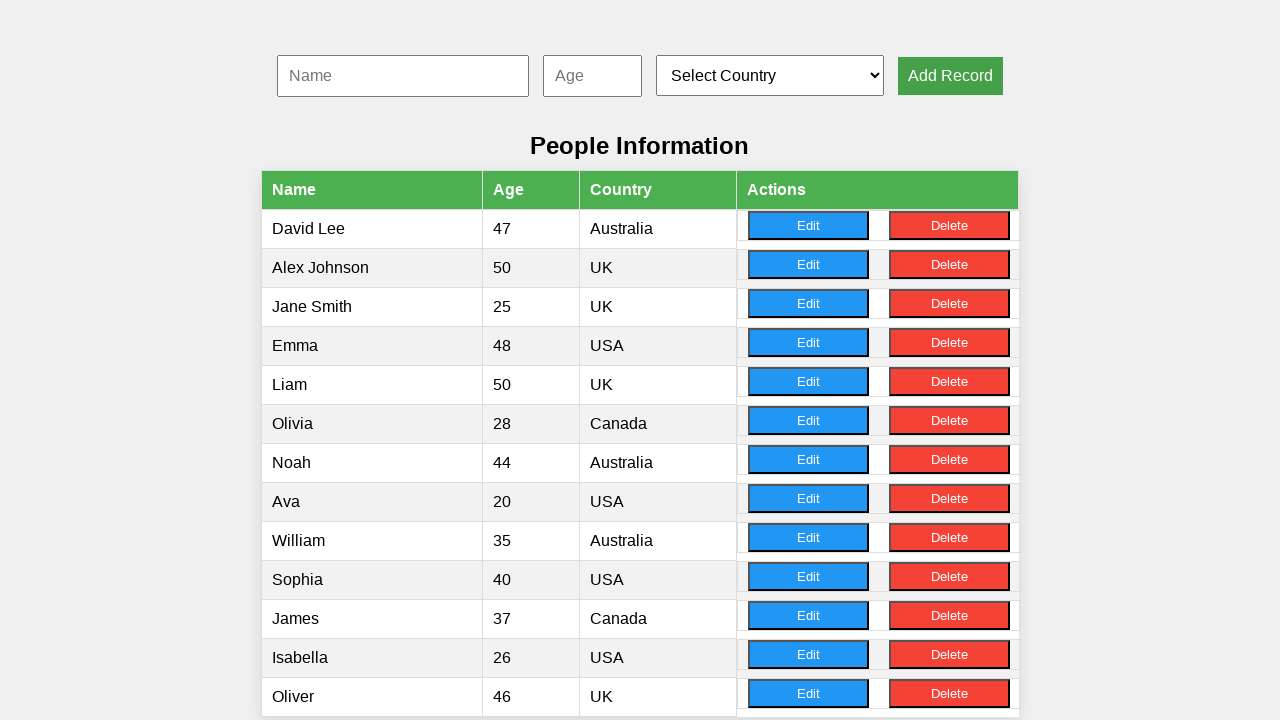

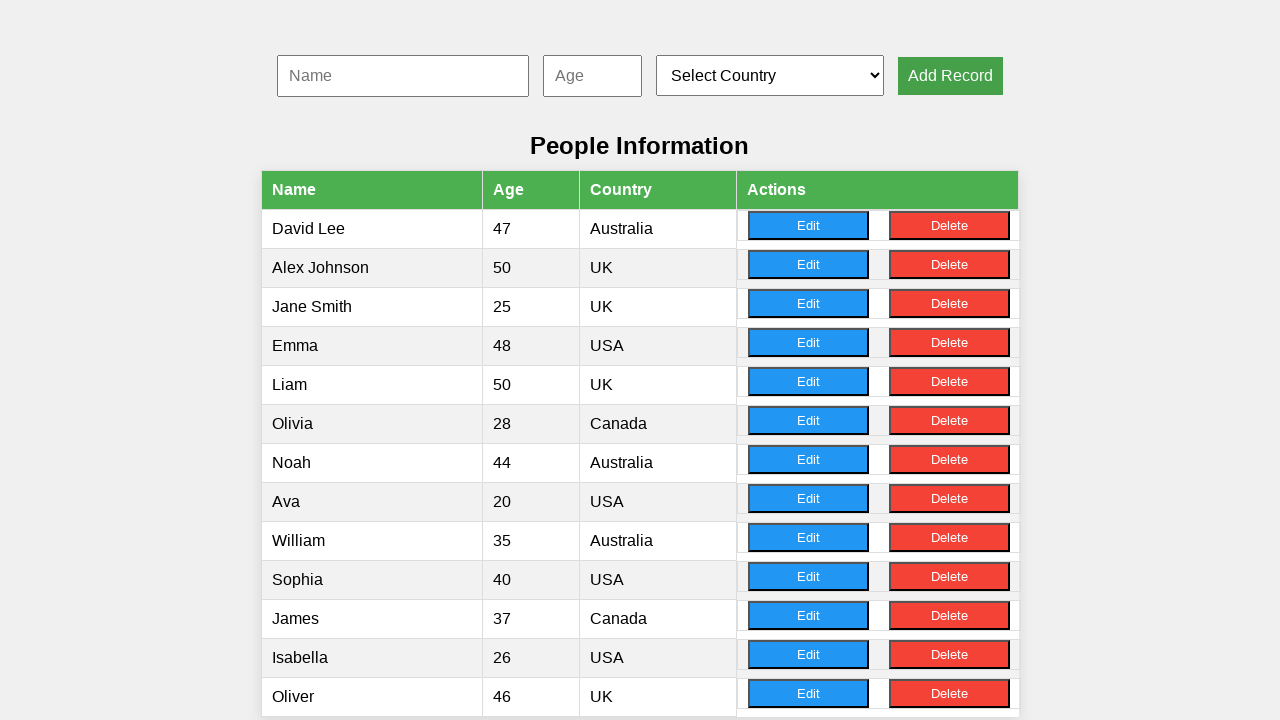